Tests the website at various viewport resolutions (desktop, laptop, tablet, mobile) in both portrait and landscape orientations

Starting URL: https://ntig-uppsala.github.io/Frisor-Saxe/

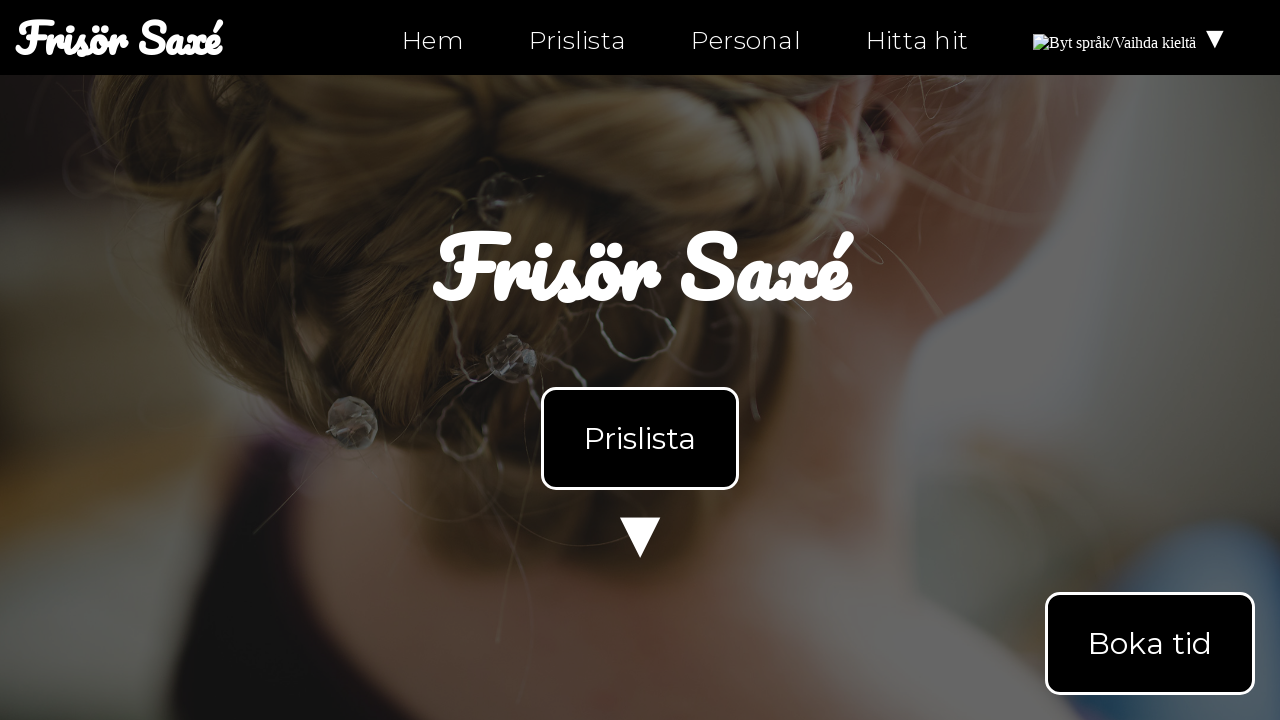

Set viewport to portrait orientation 2560x1440
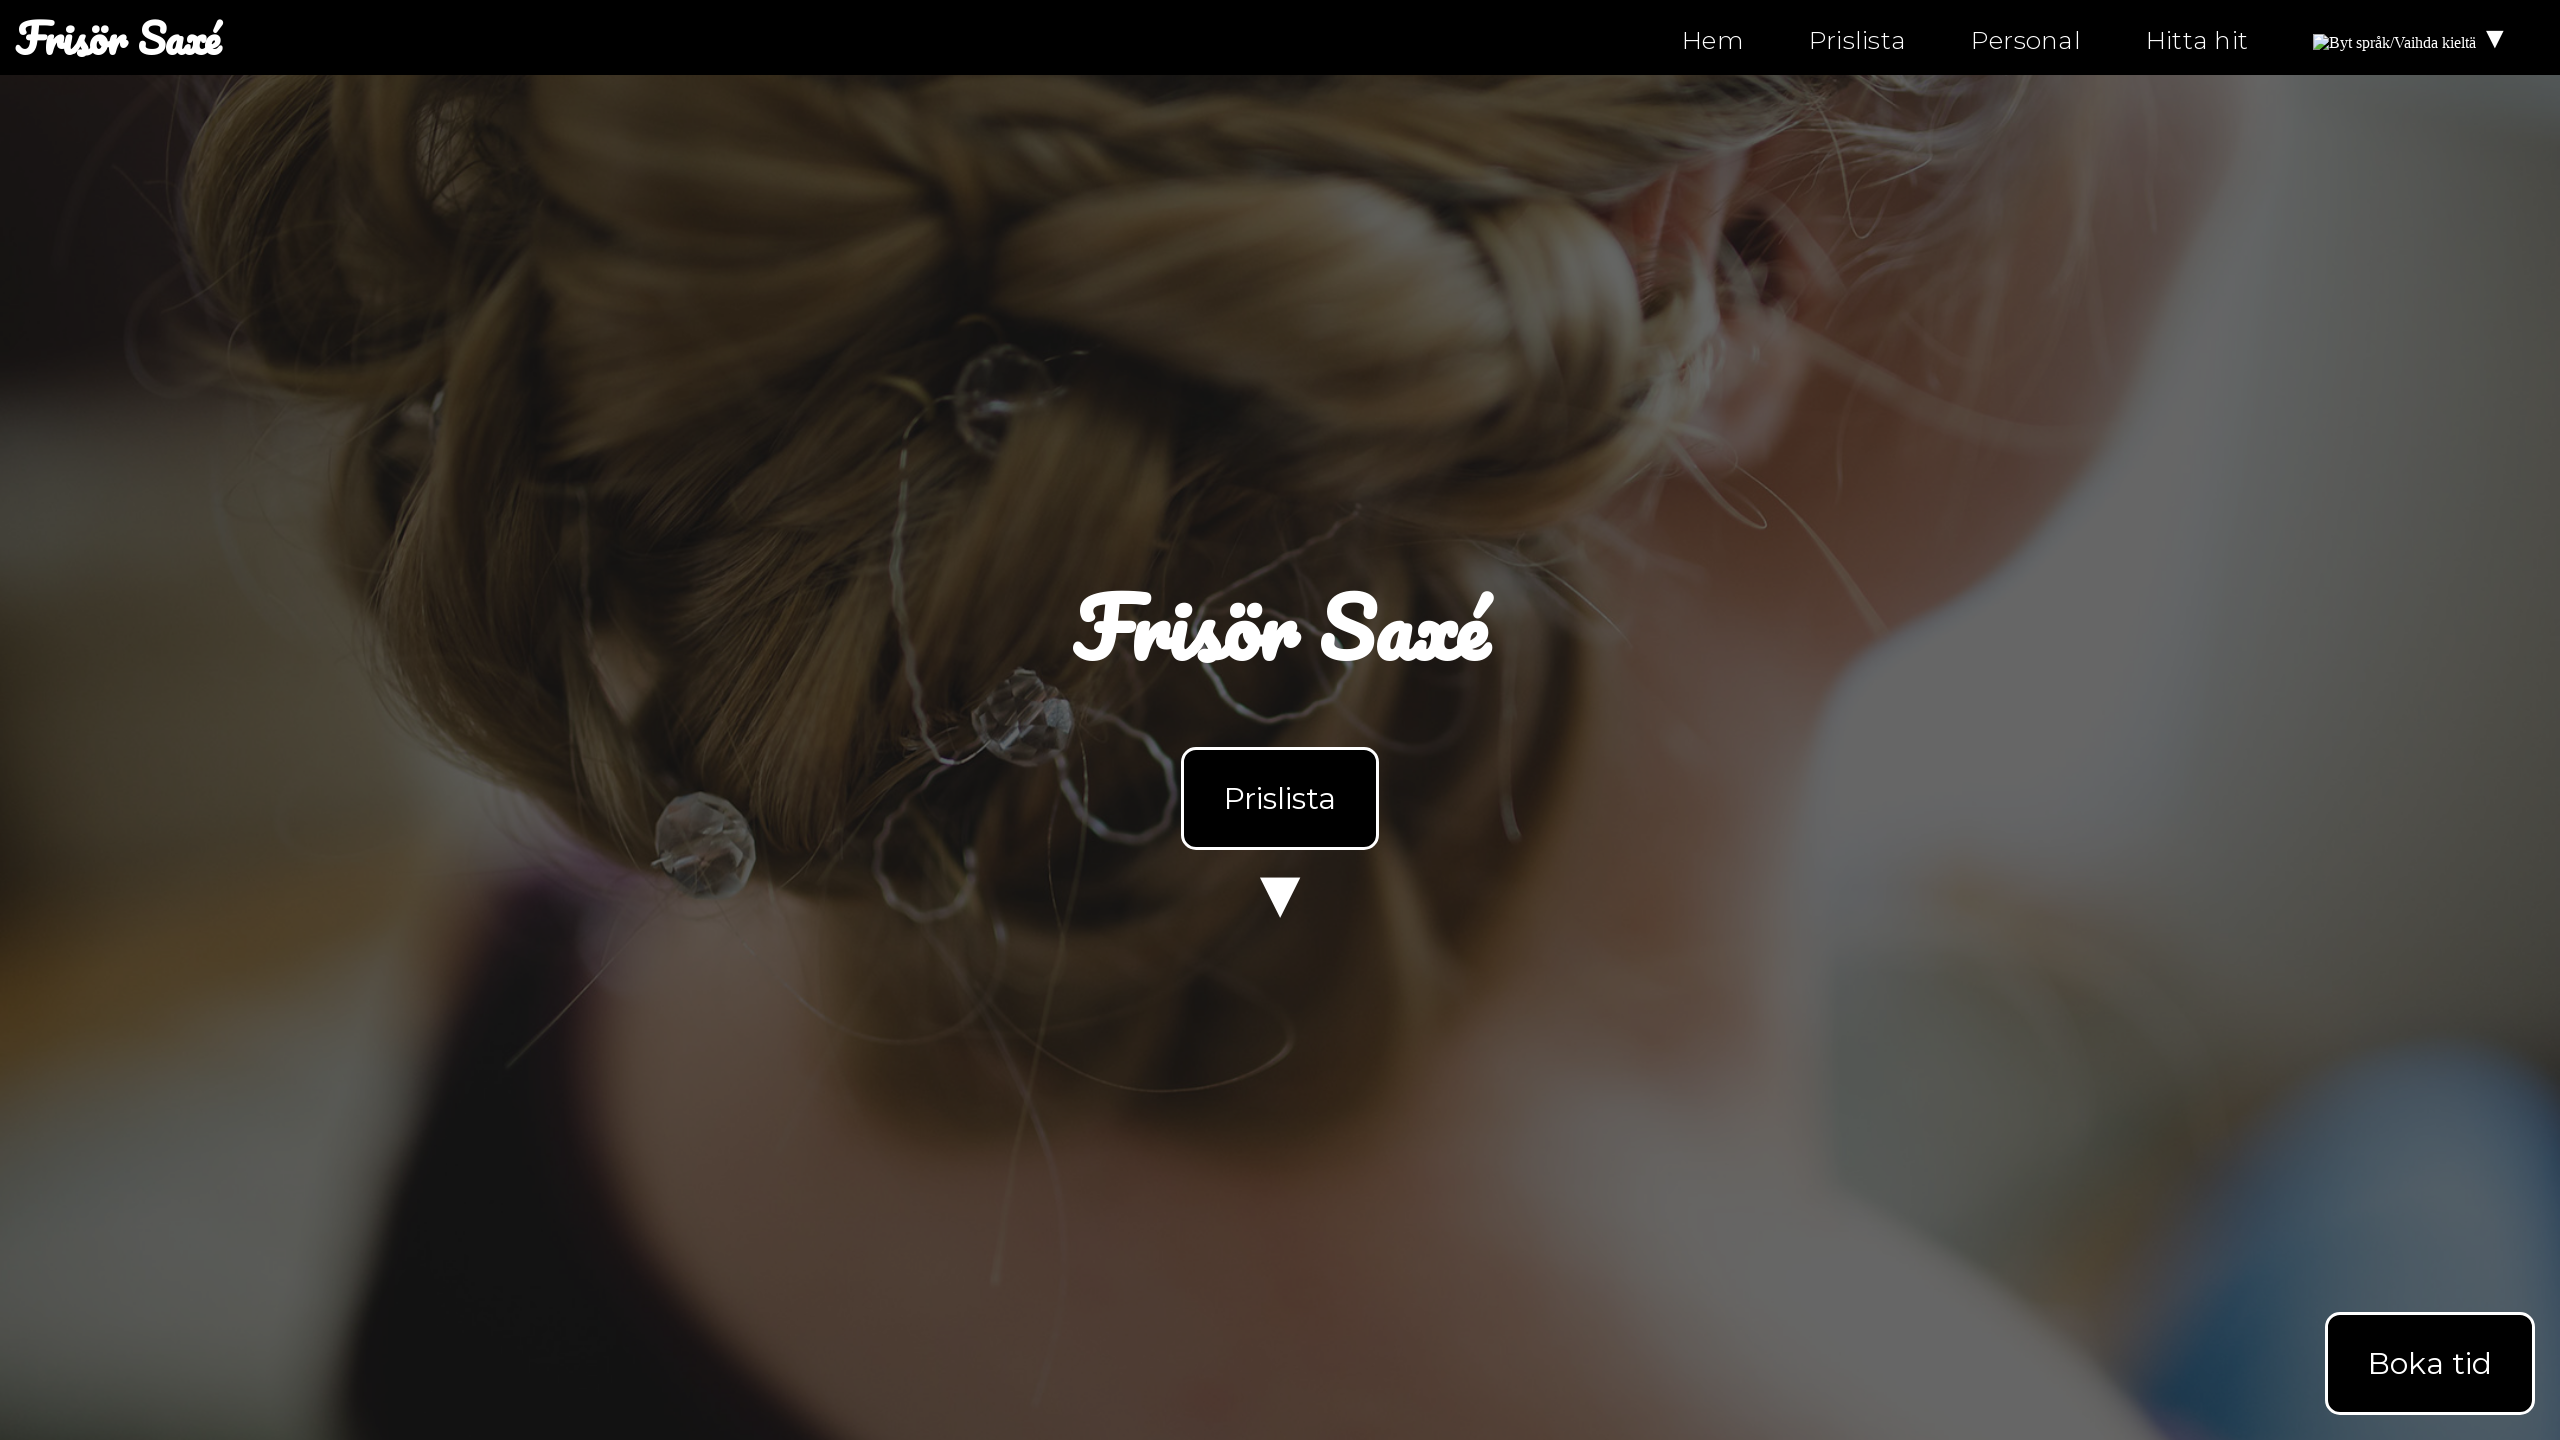

Page loaded in portrait mode 2560x1440
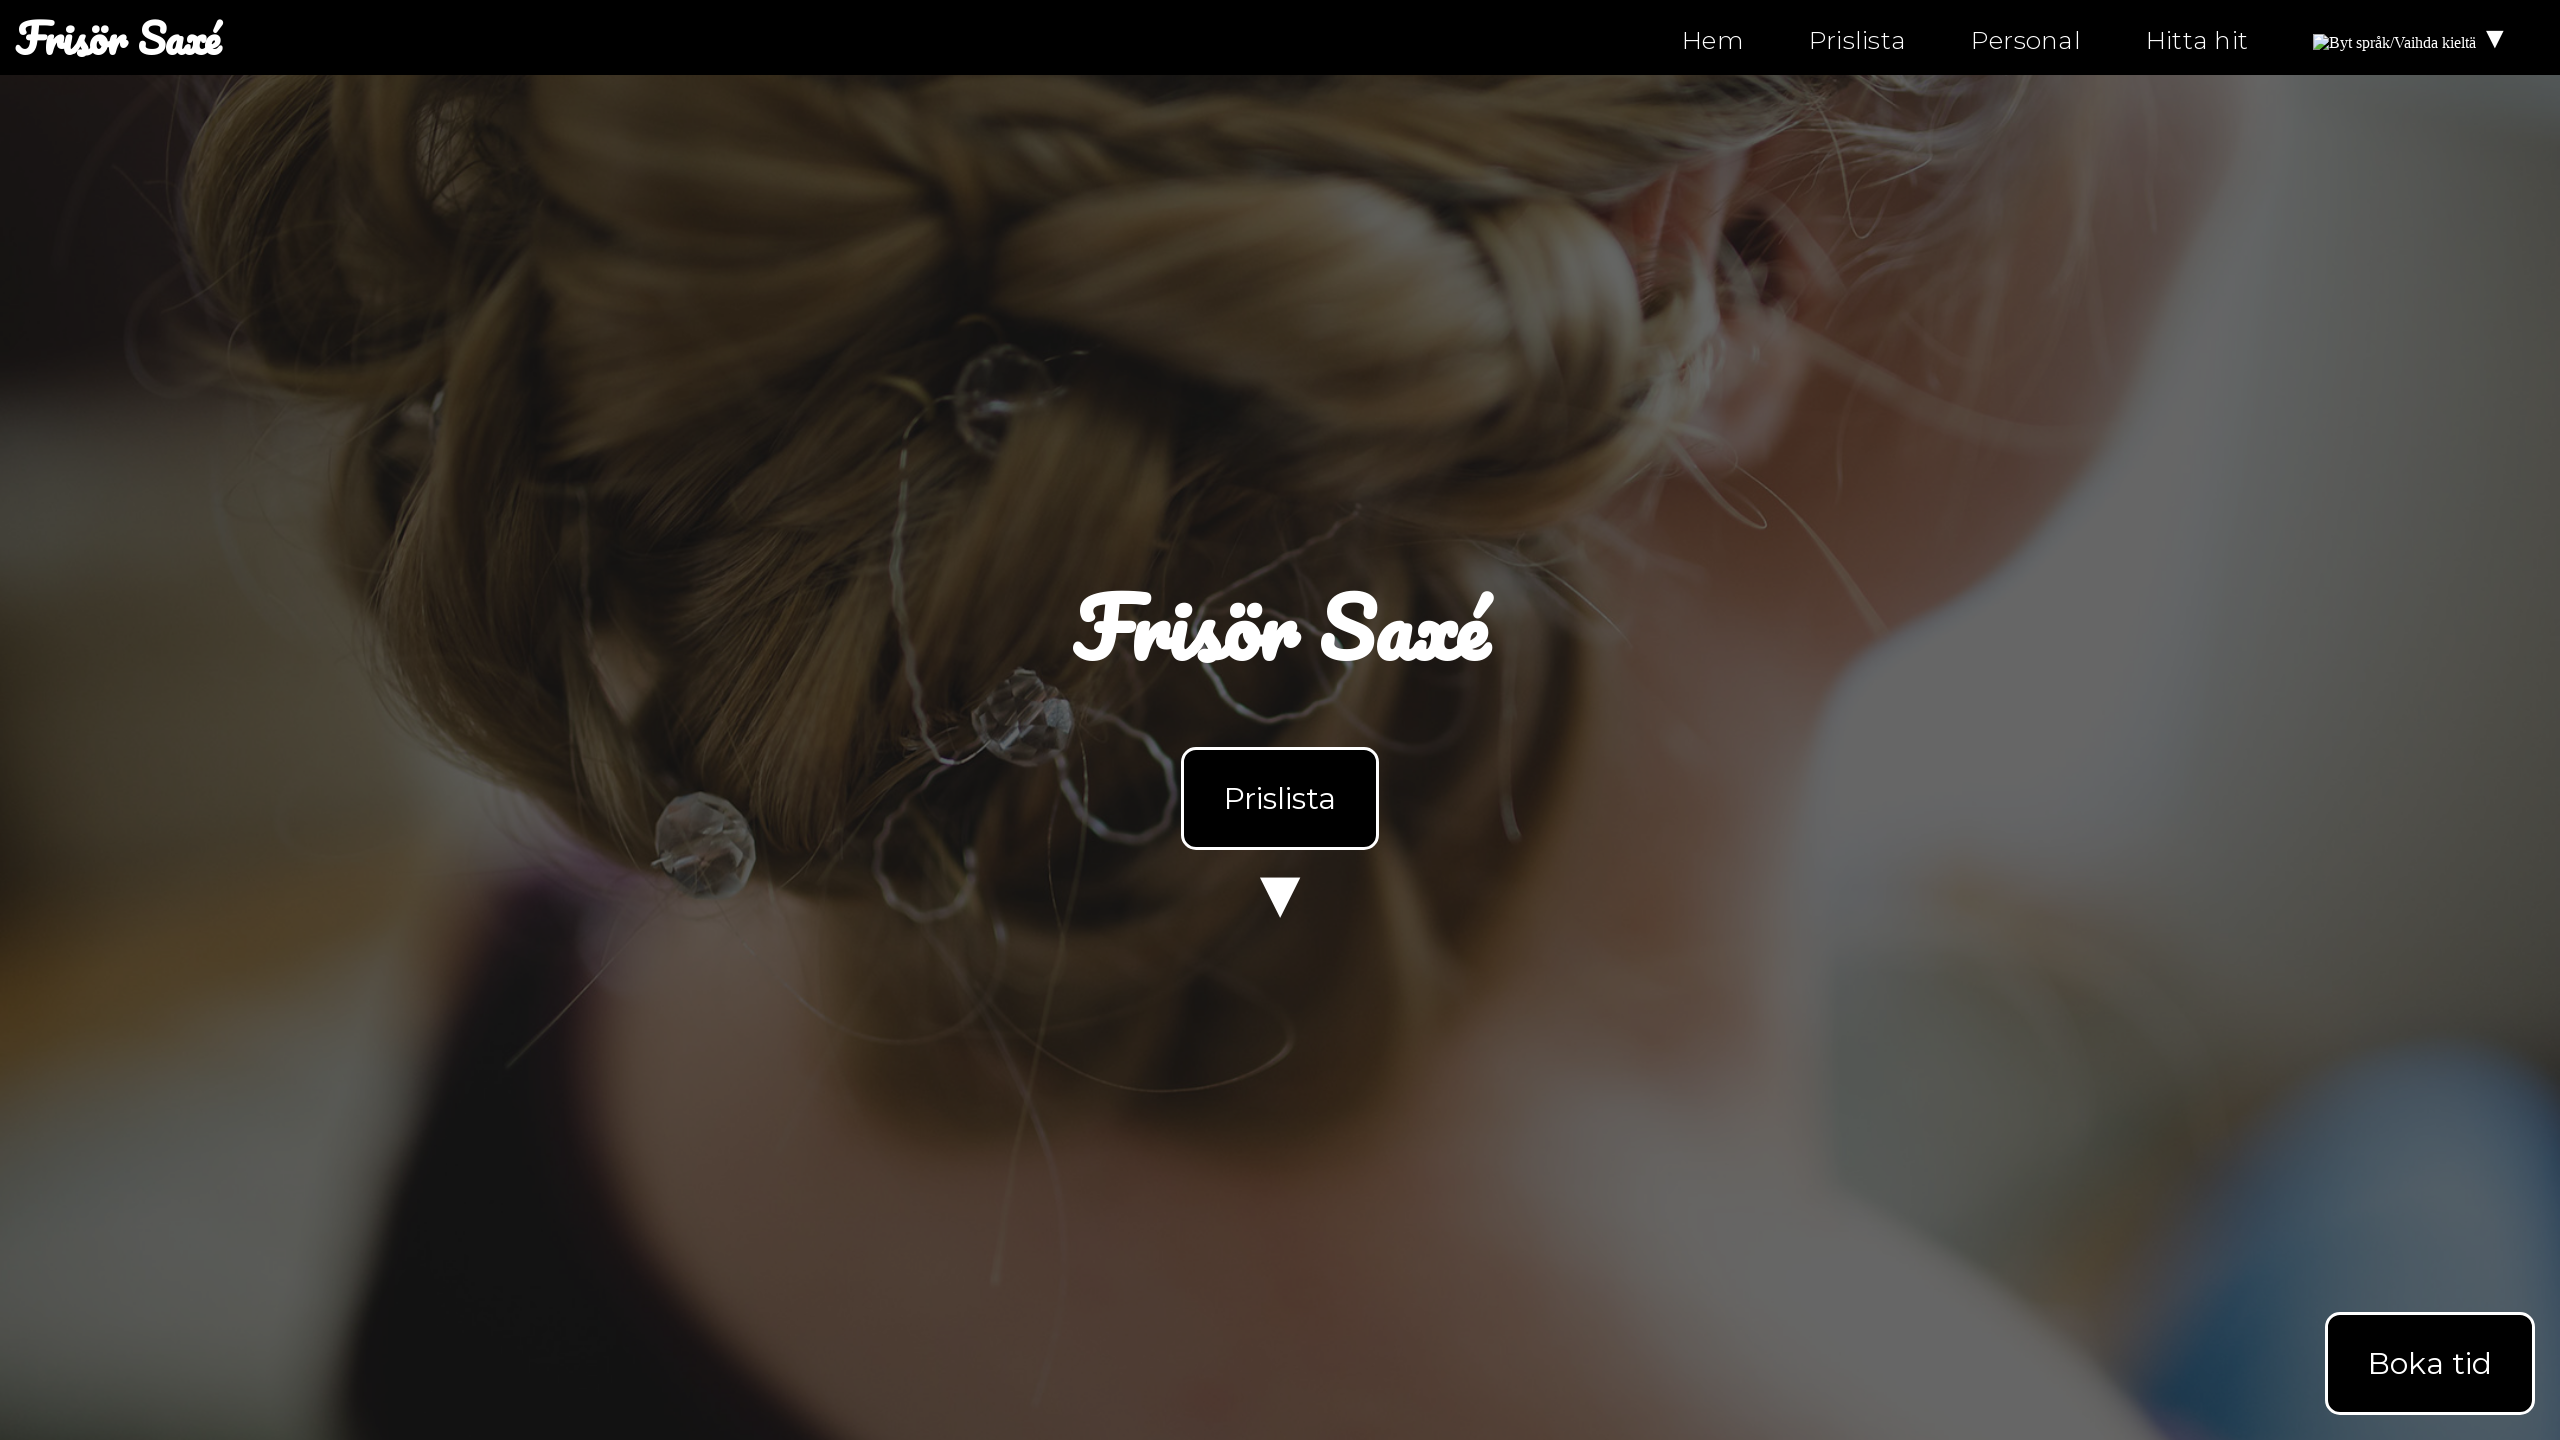

Set viewport to landscape orientation 1440x2560
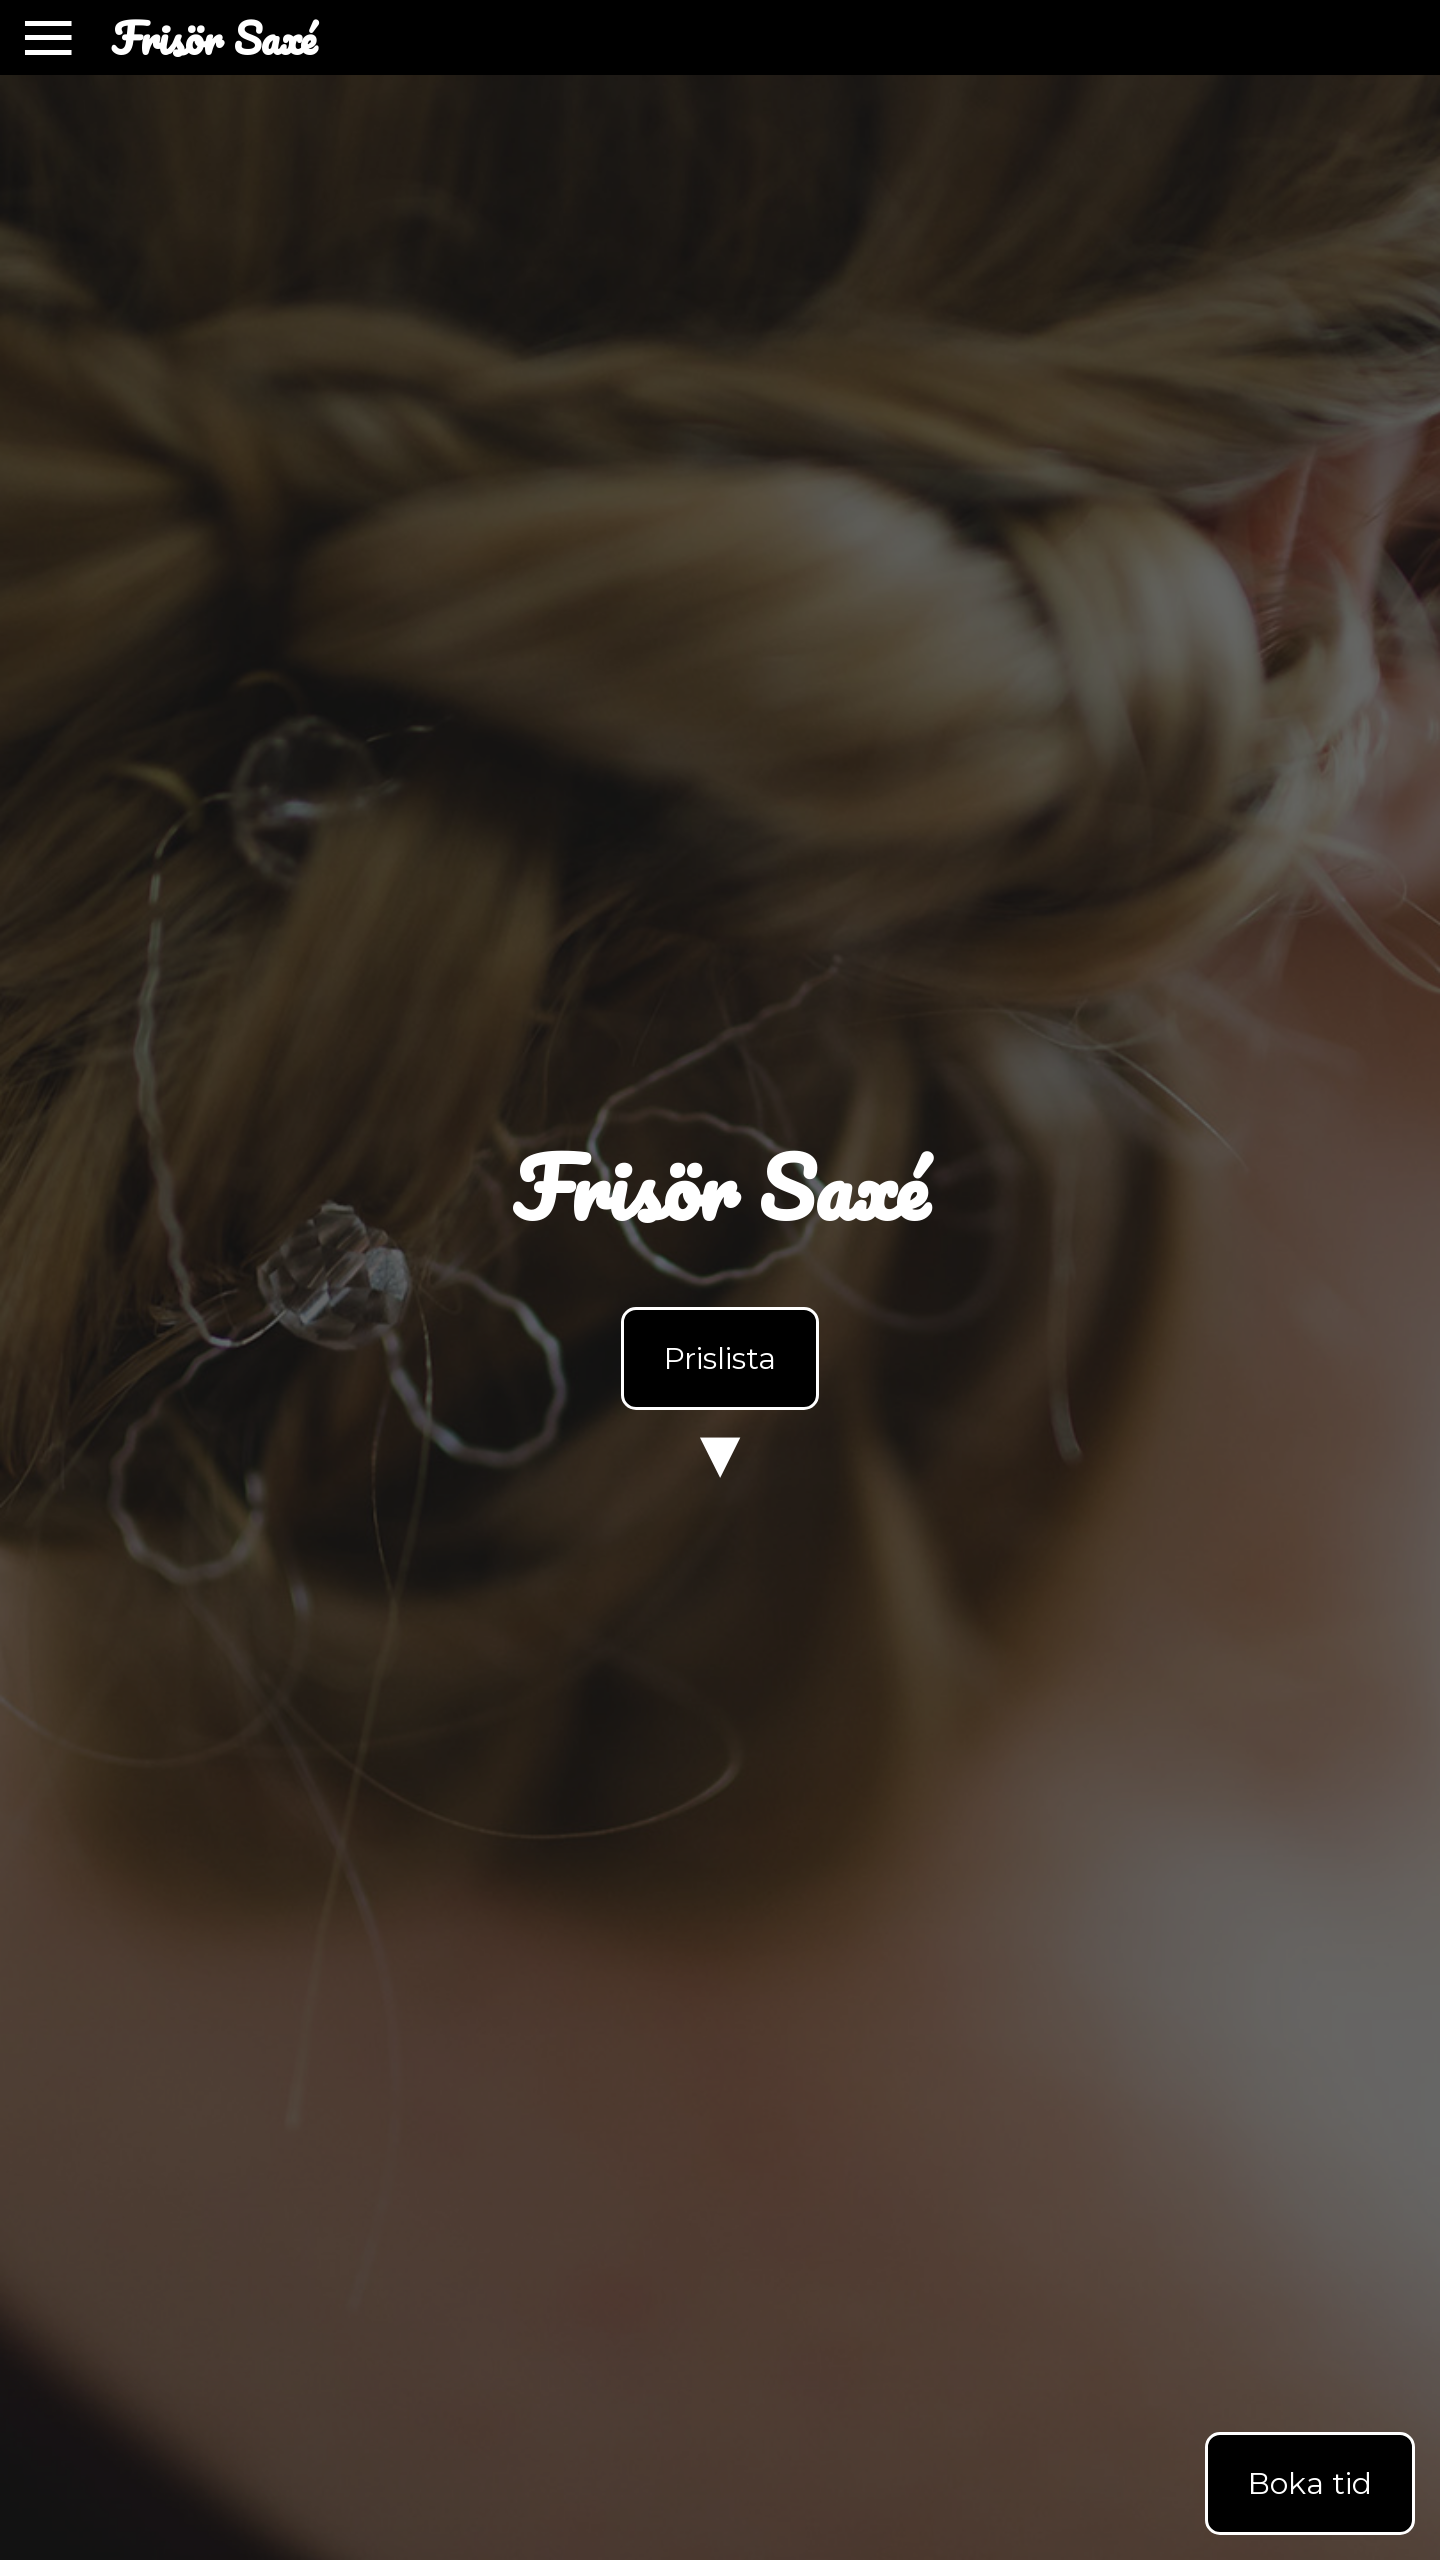

Page loaded in landscape mode 1440x2560
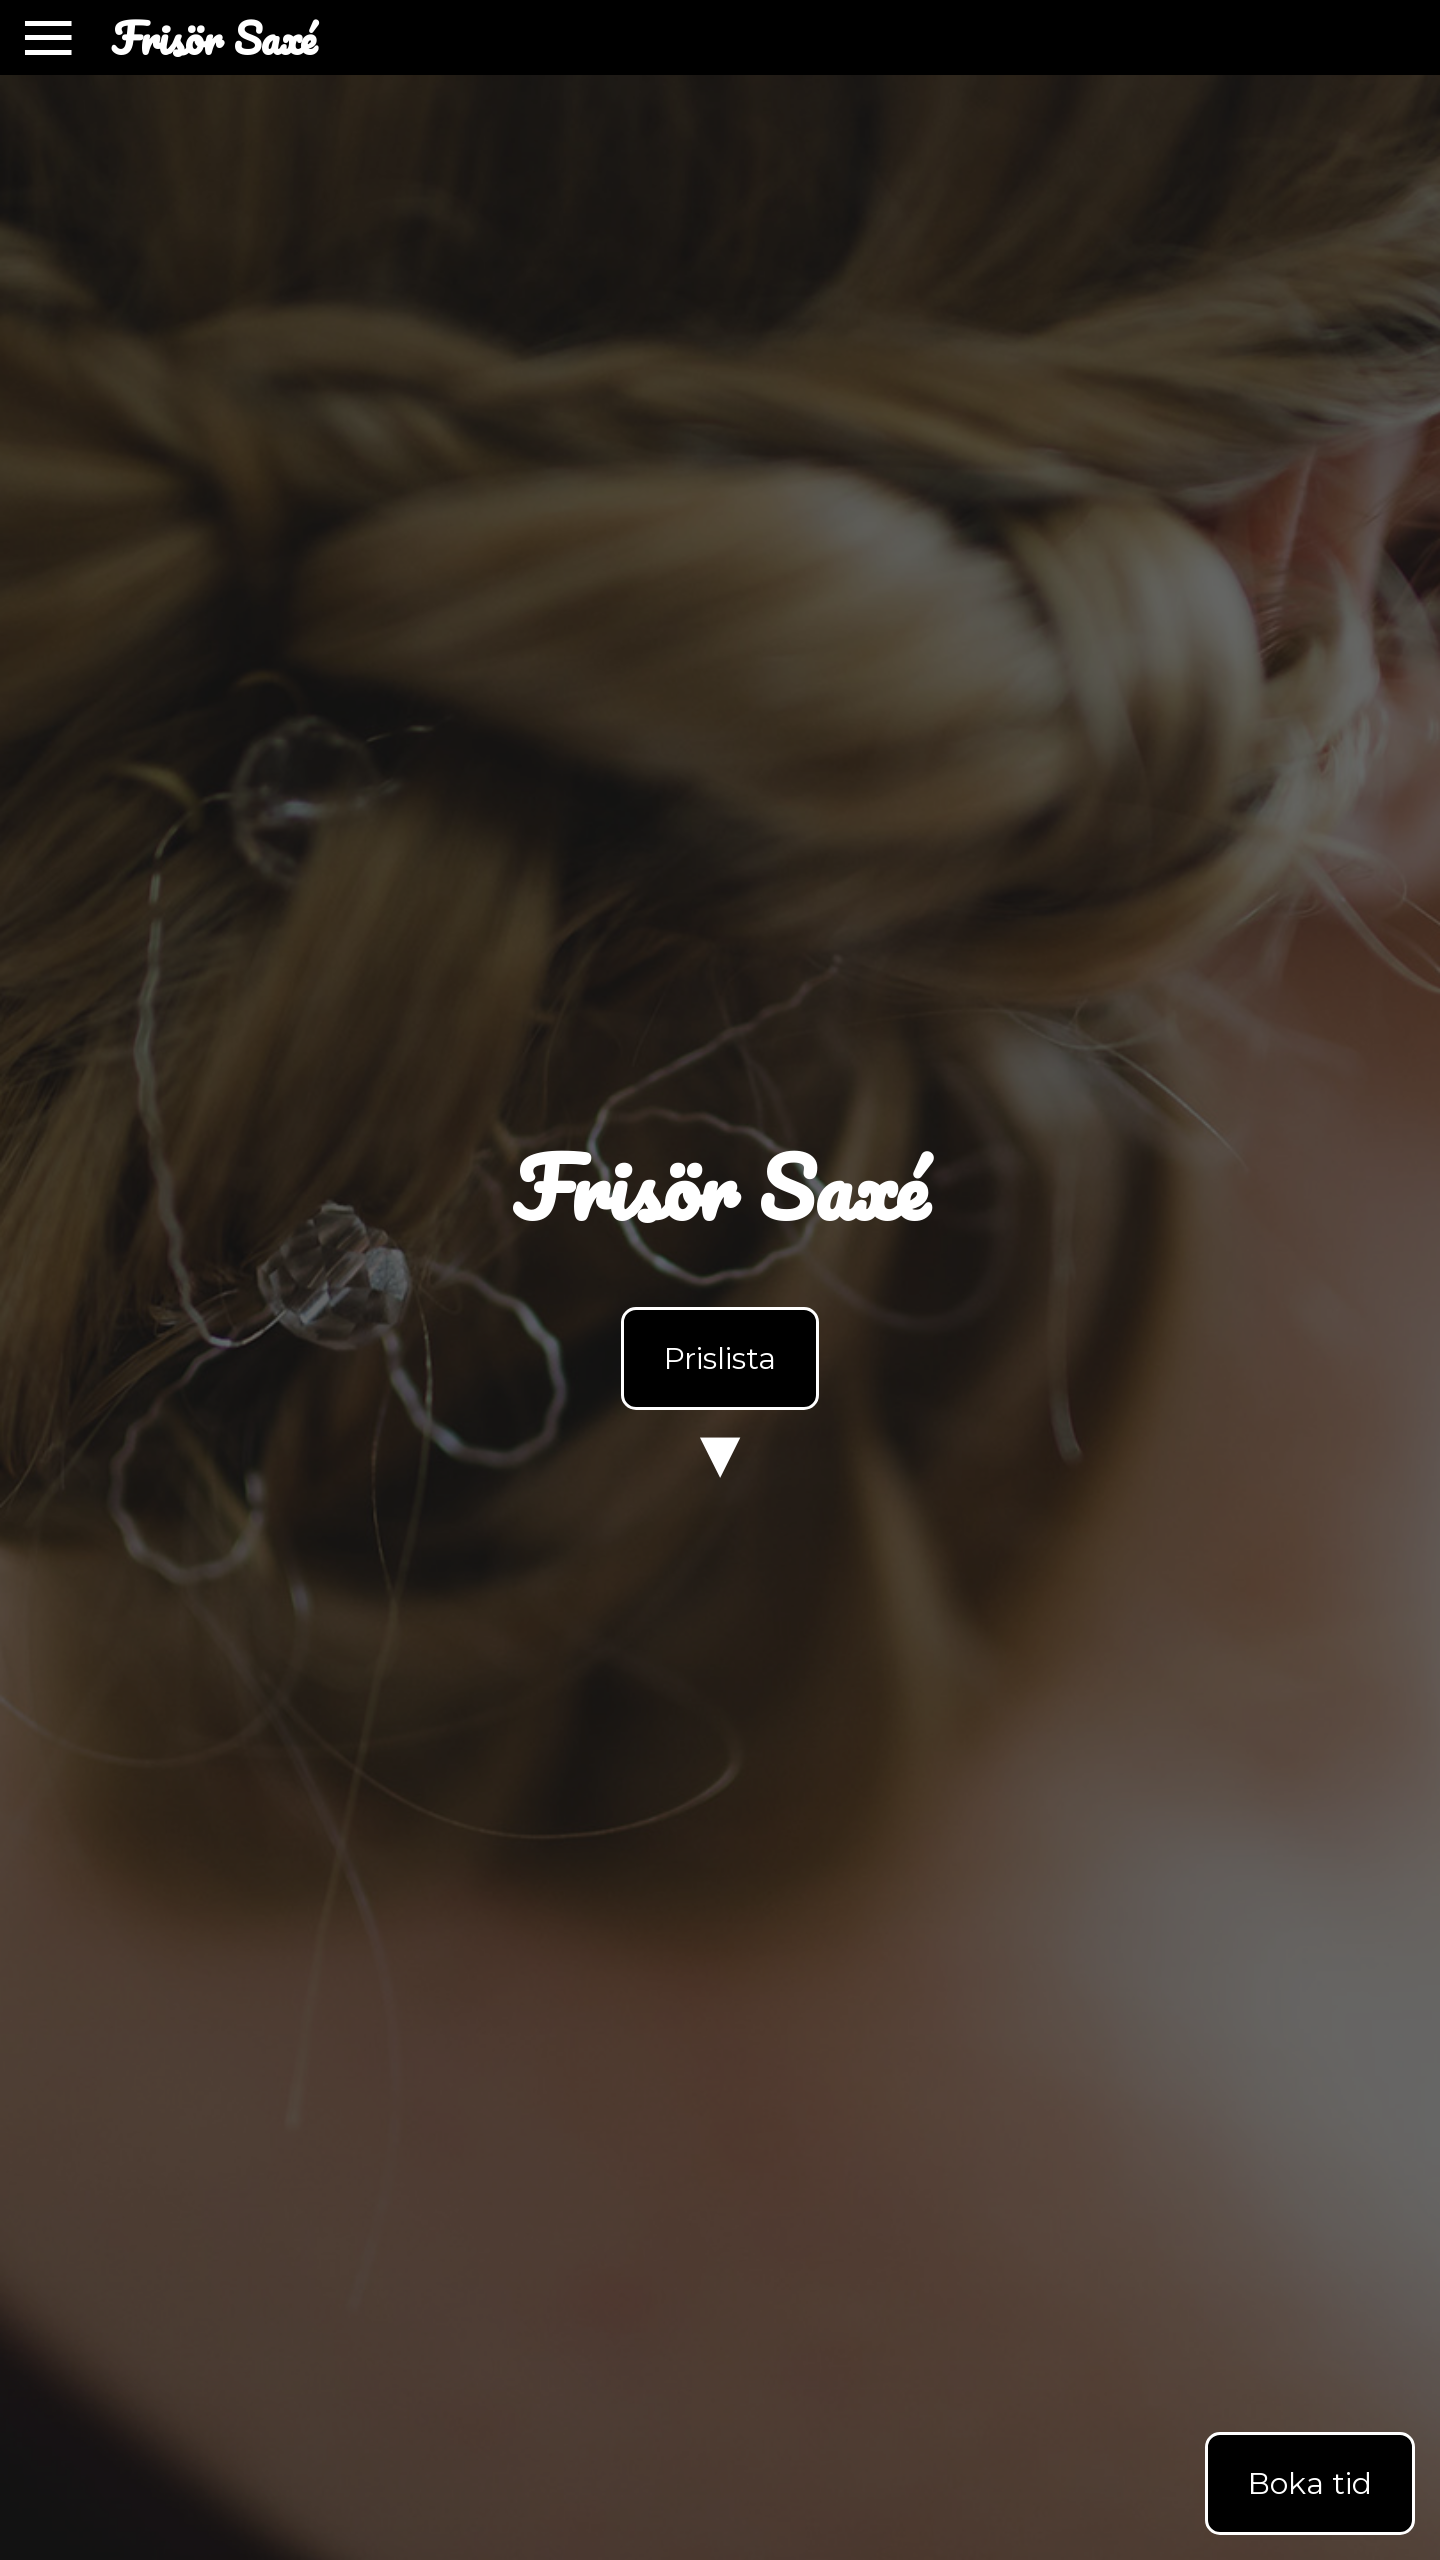

Set viewport to portrait orientation 1920x1080
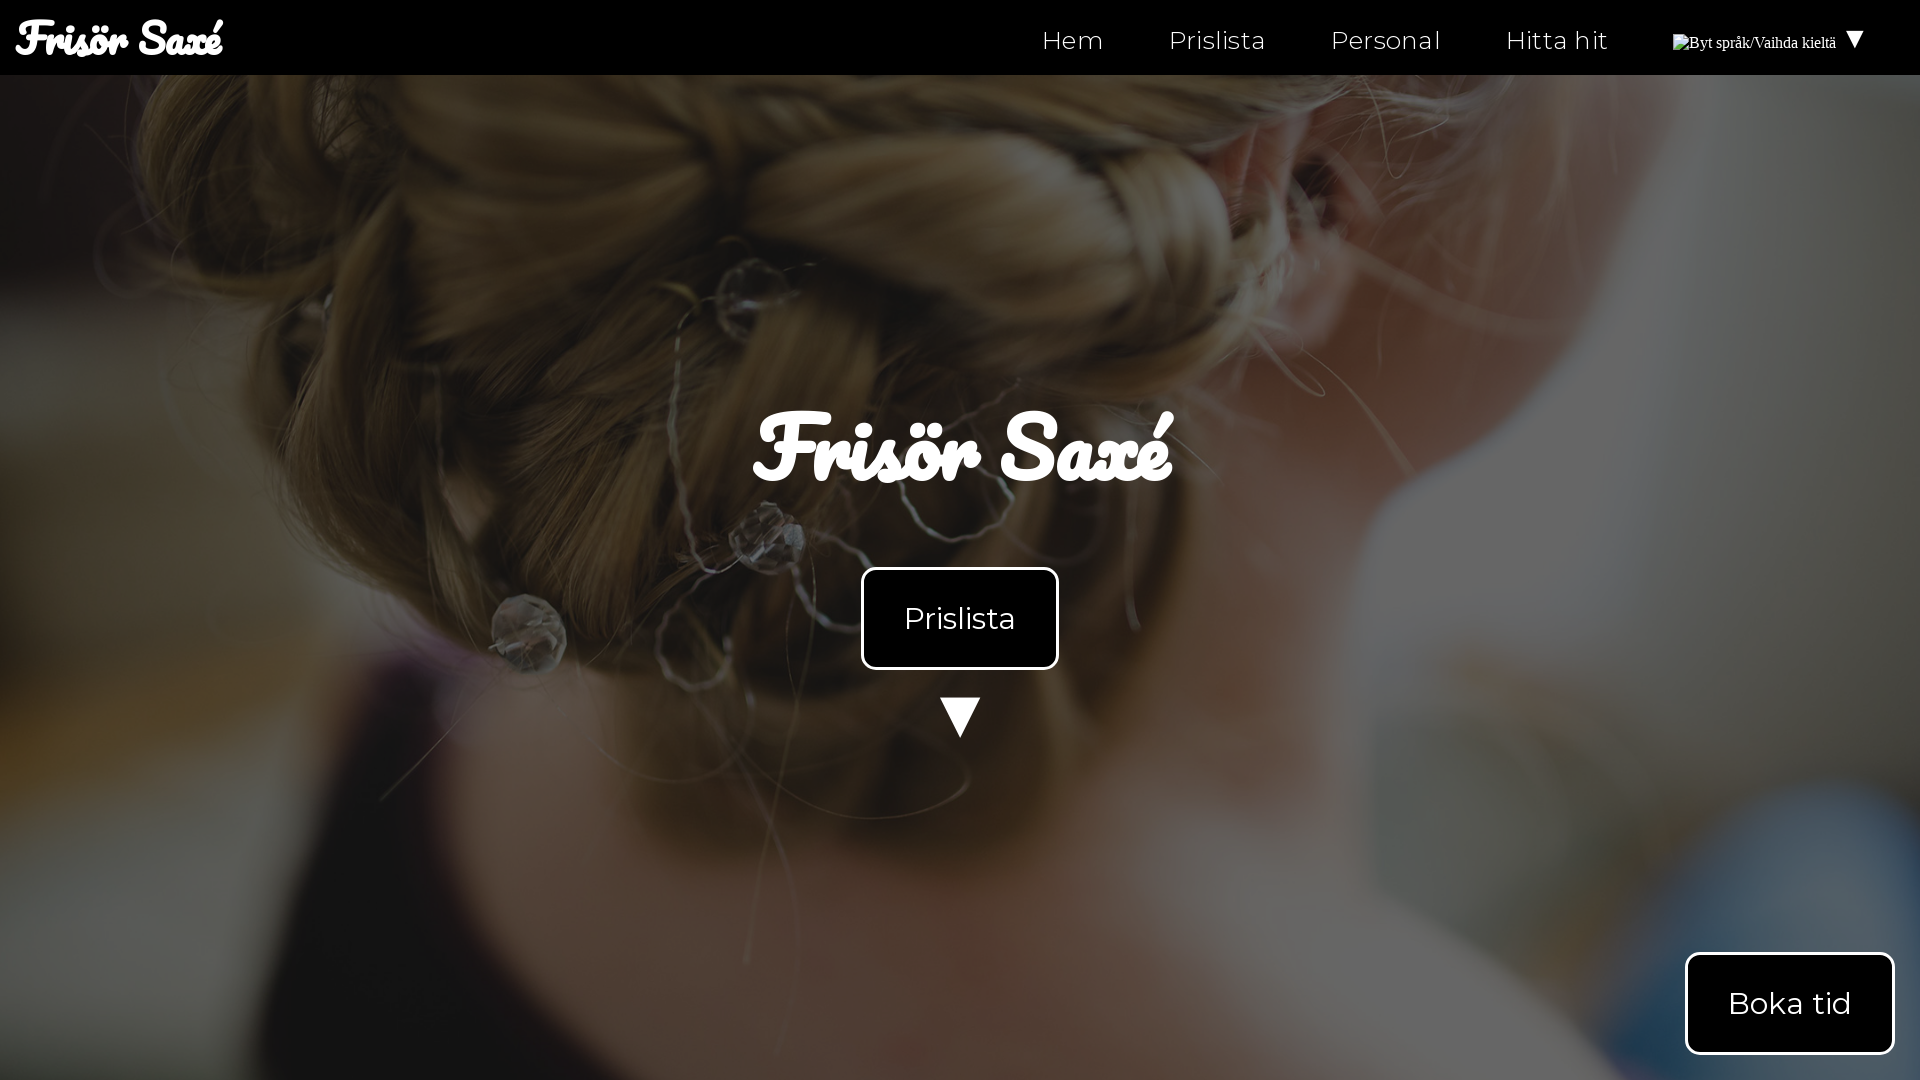

Page loaded in portrait mode 1920x1080
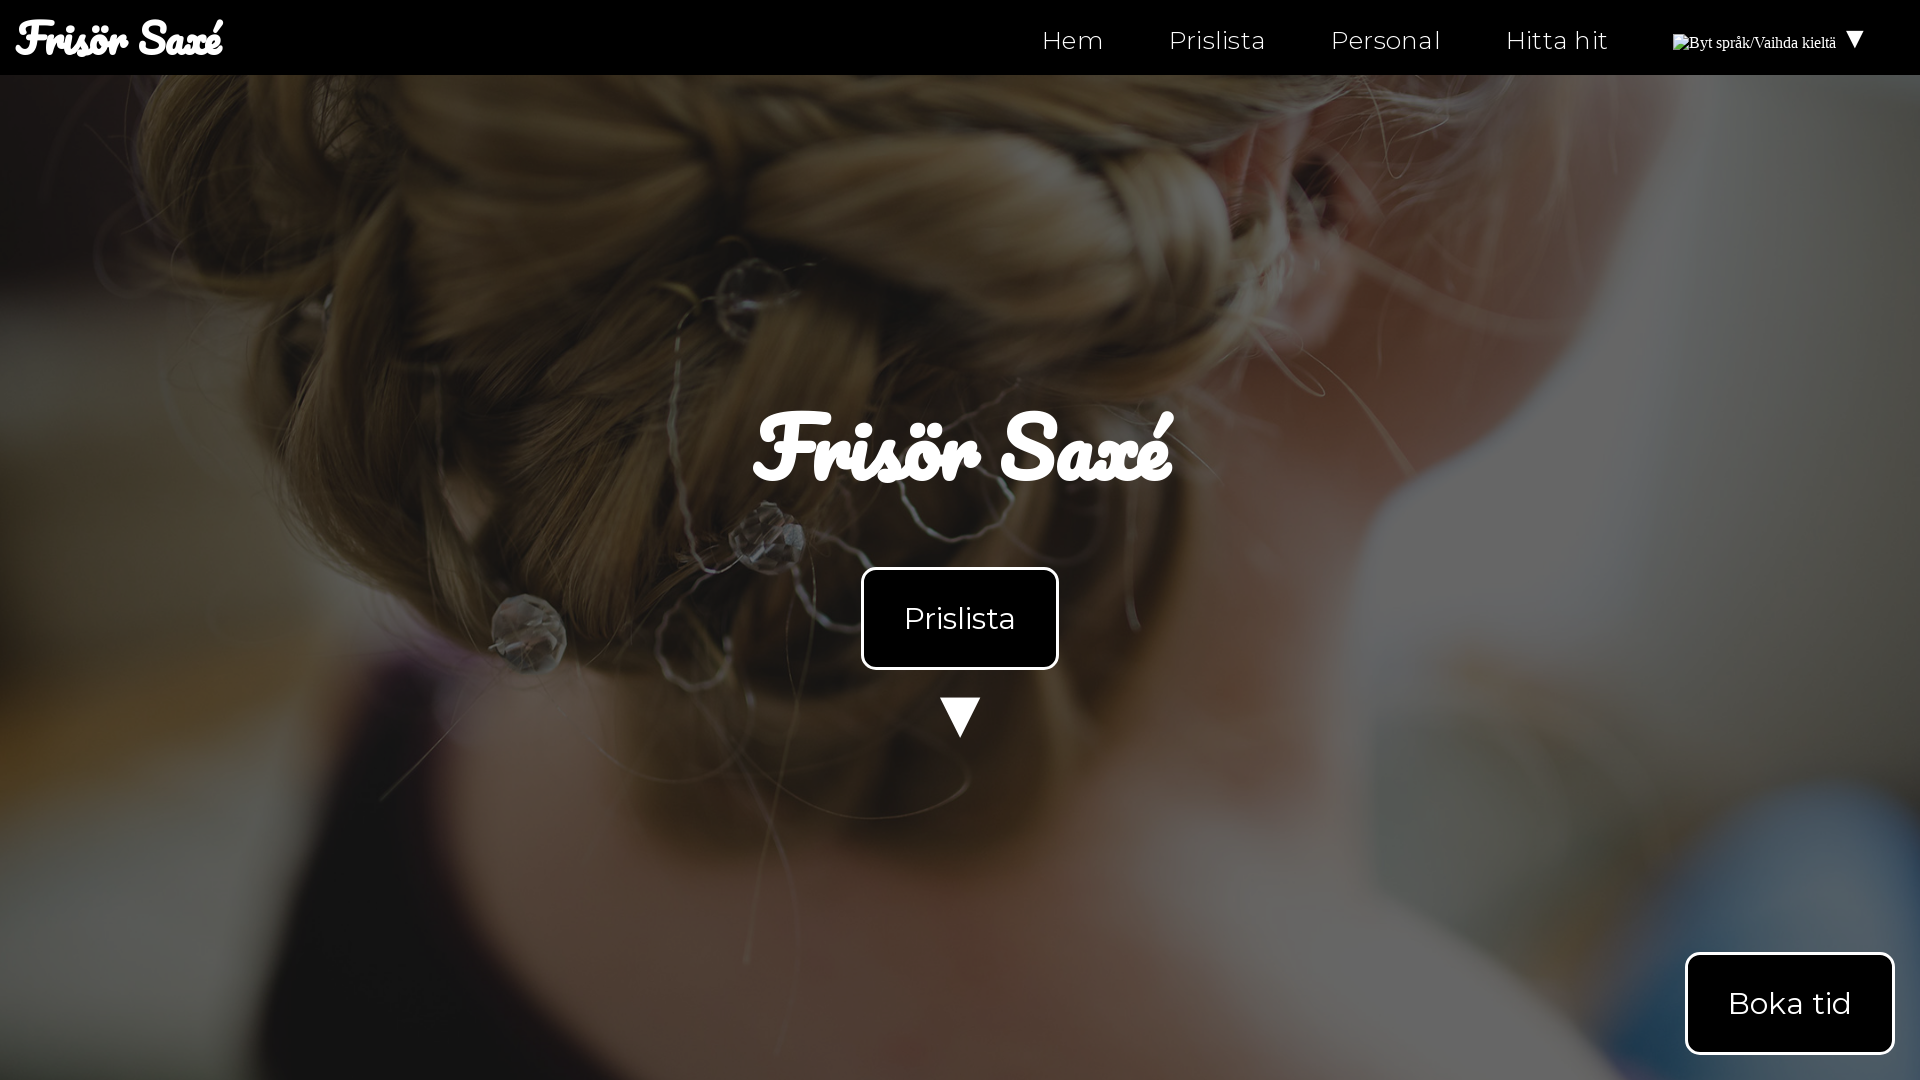

Set viewport to landscape orientation 1080x1920
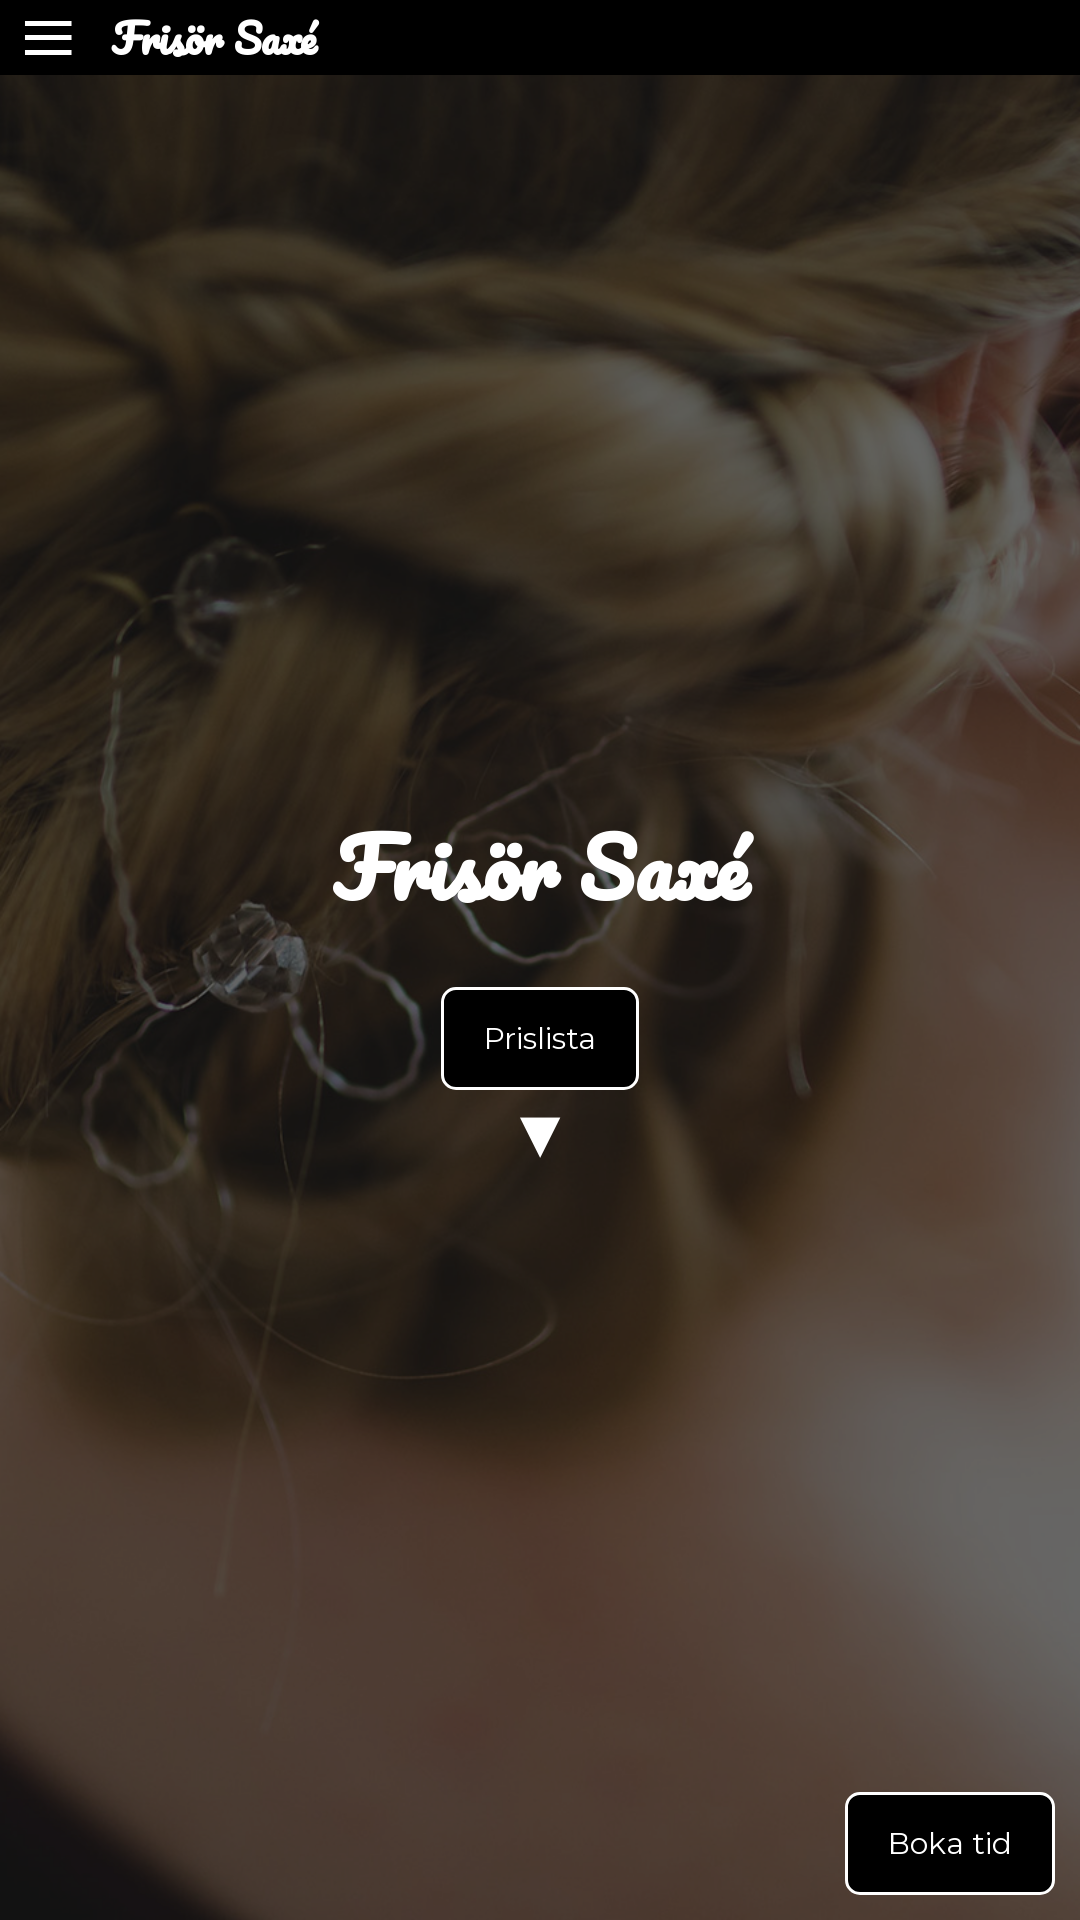

Page loaded in landscape mode 1080x1920
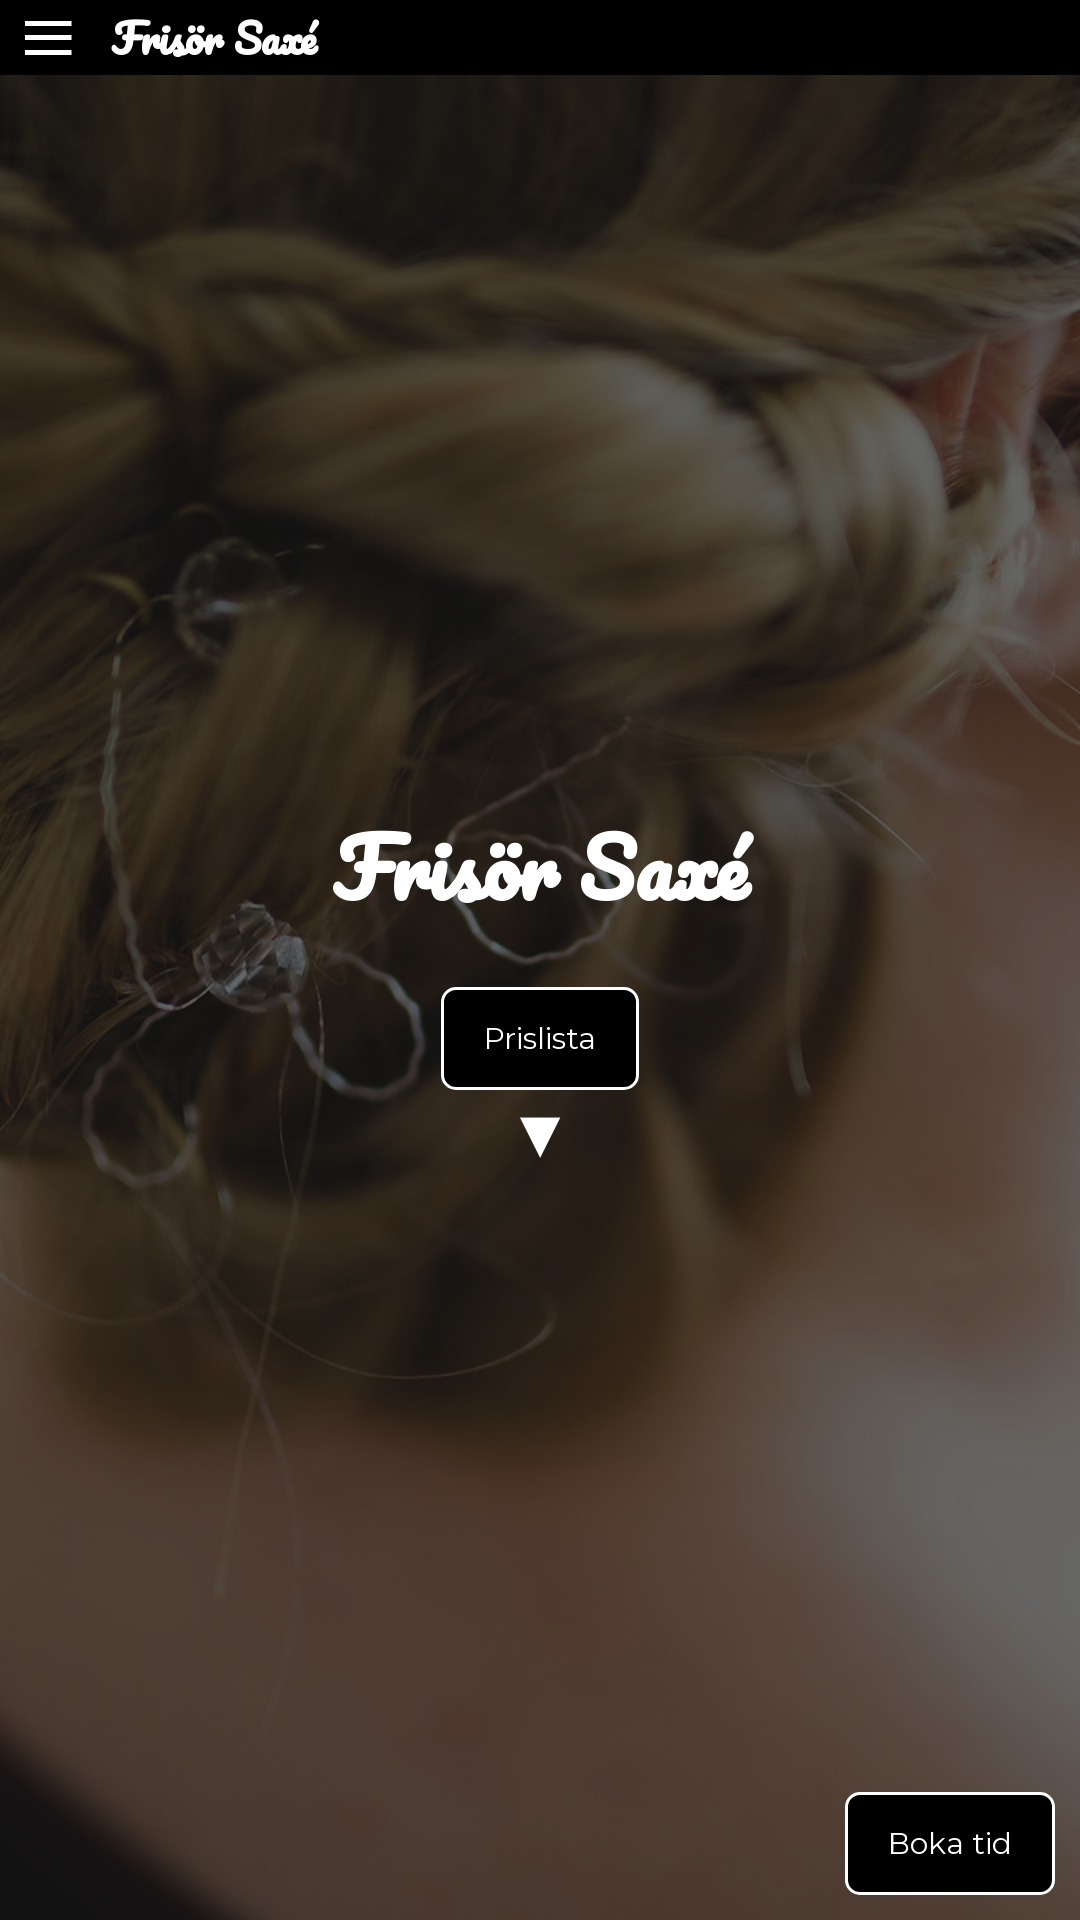

Set viewport to portrait orientation 1440x1080
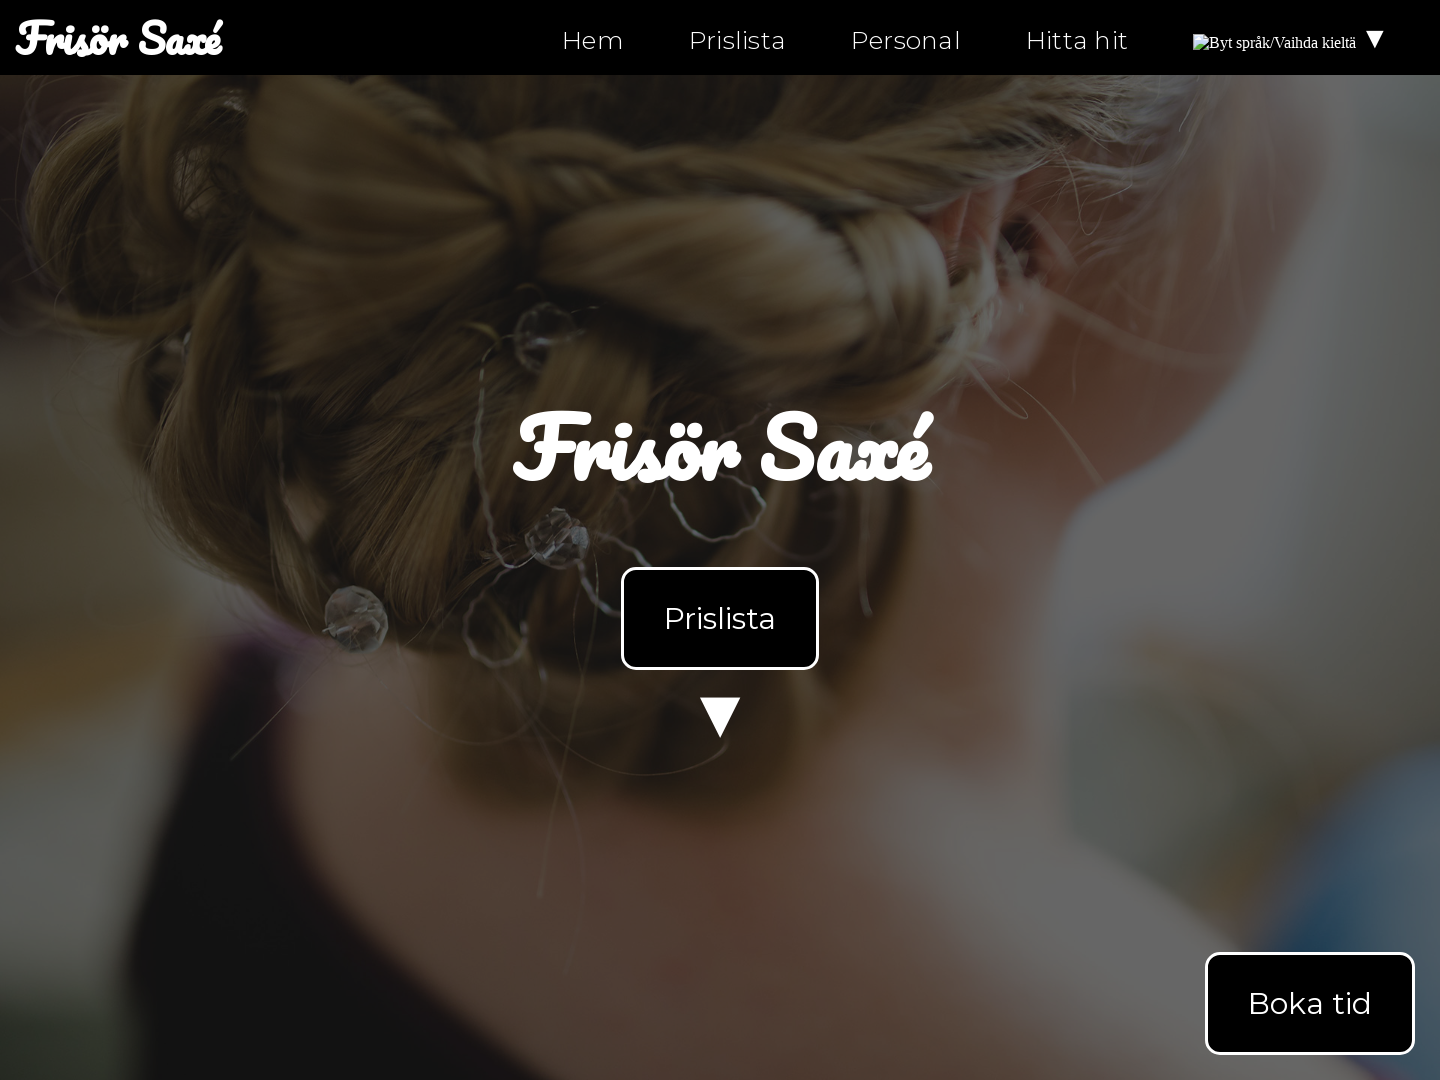

Page loaded in portrait mode 1440x1080
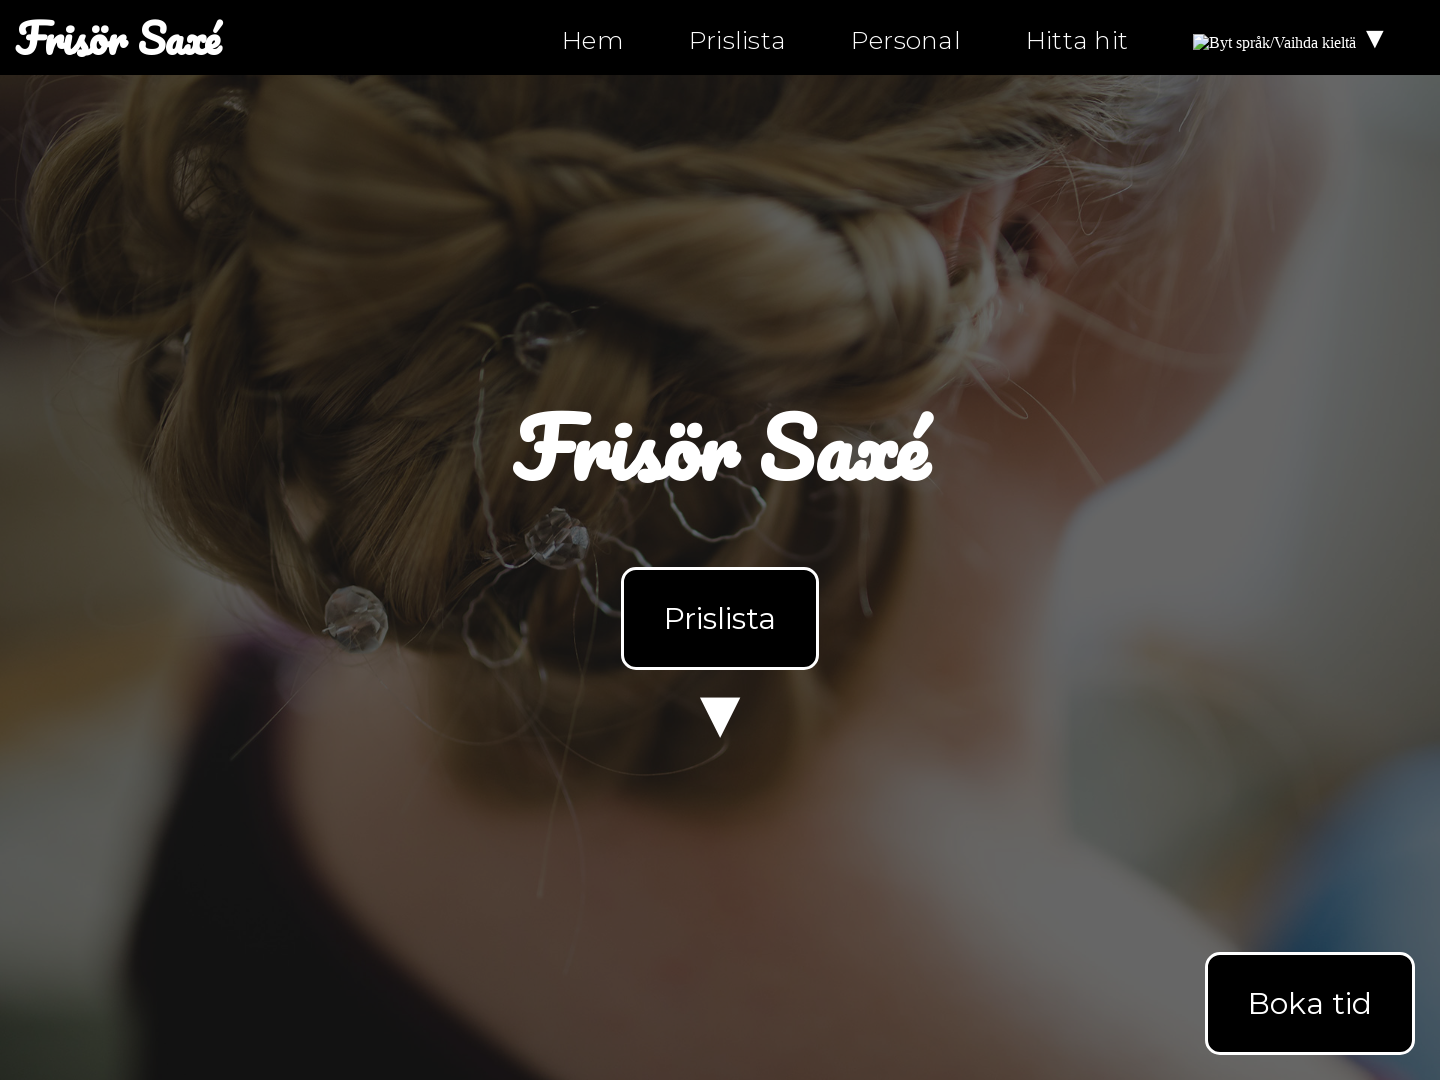

Set viewport to landscape orientation 1080x1440
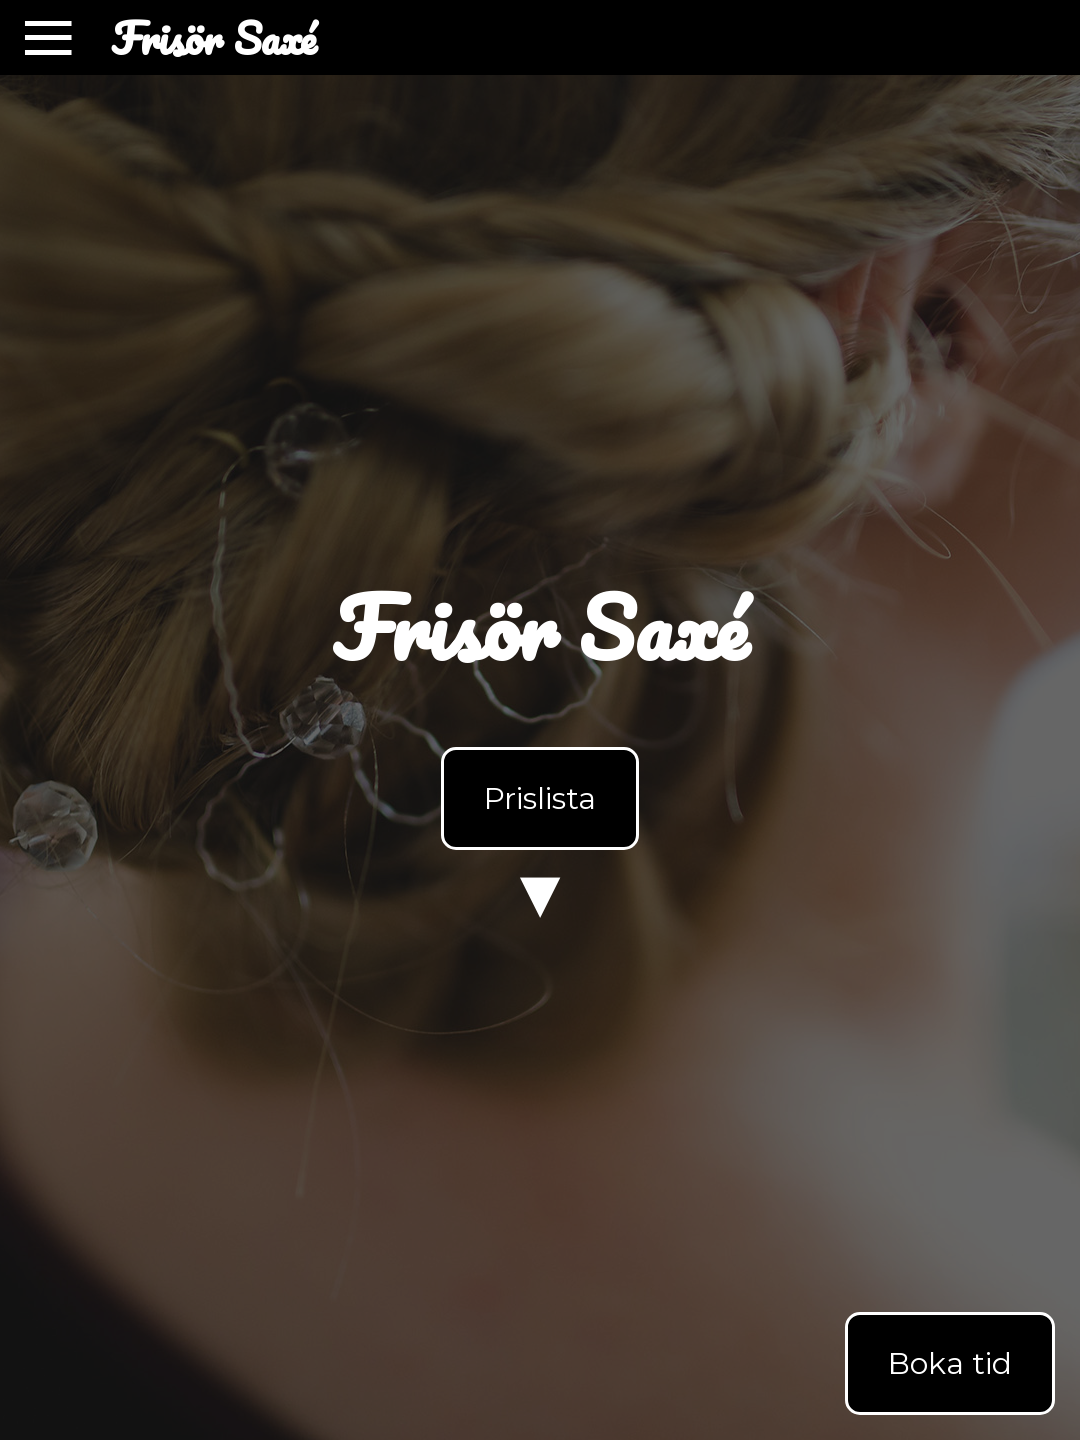

Page loaded in landscape mode 1080x1440
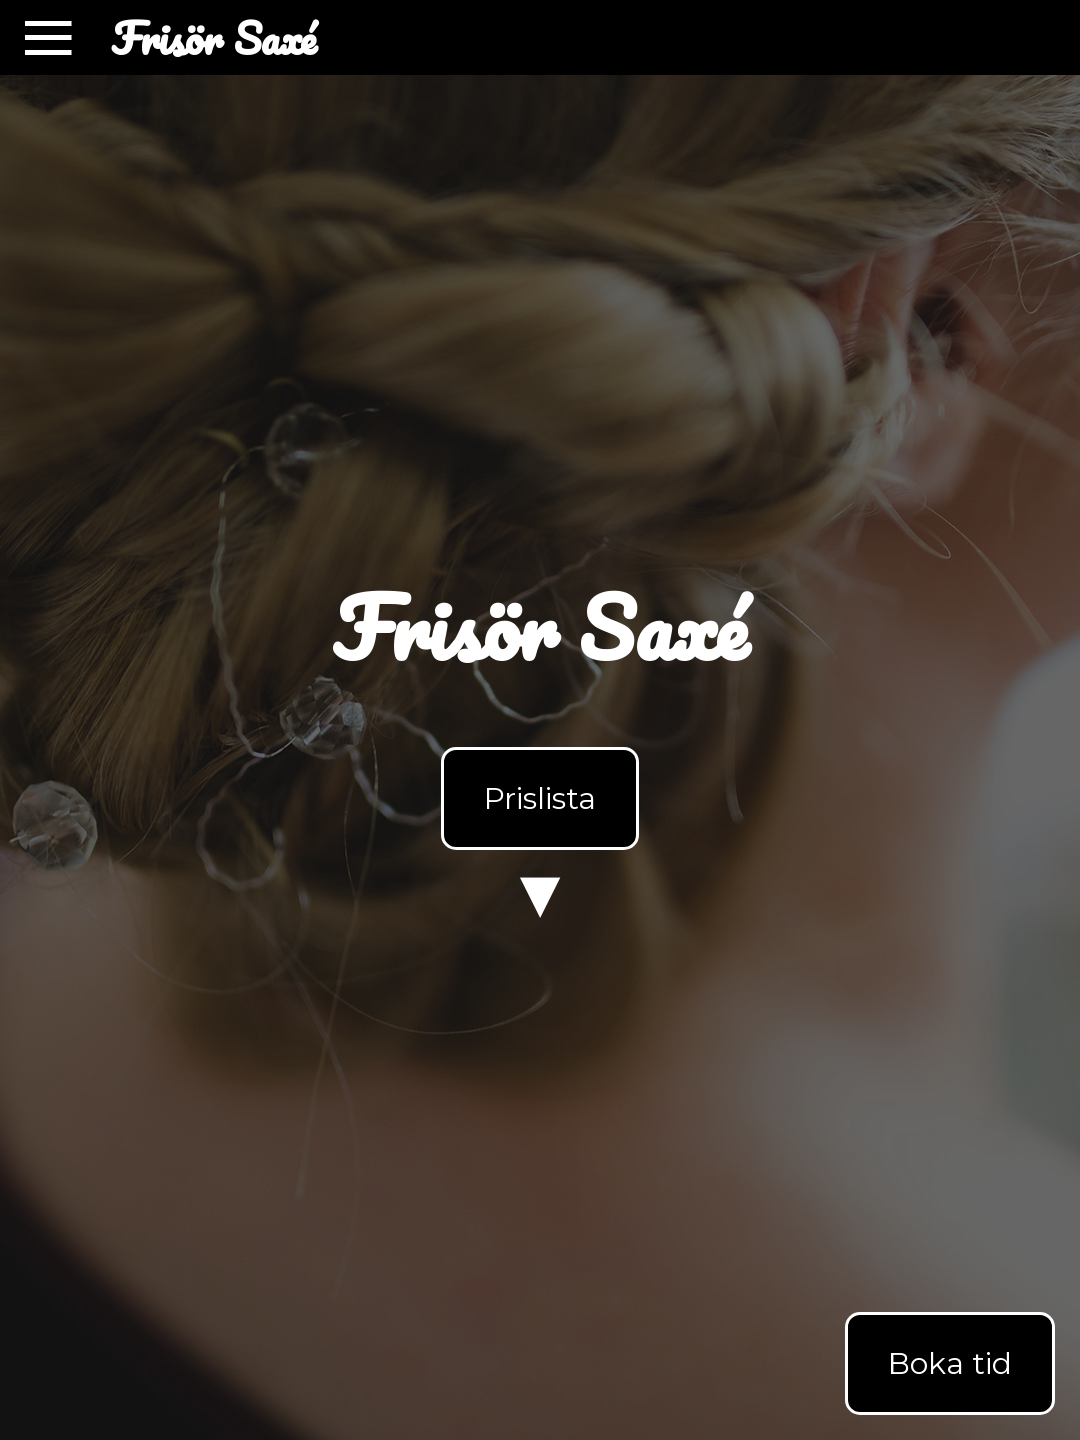

Set viewport to portrait orientation 820x1180
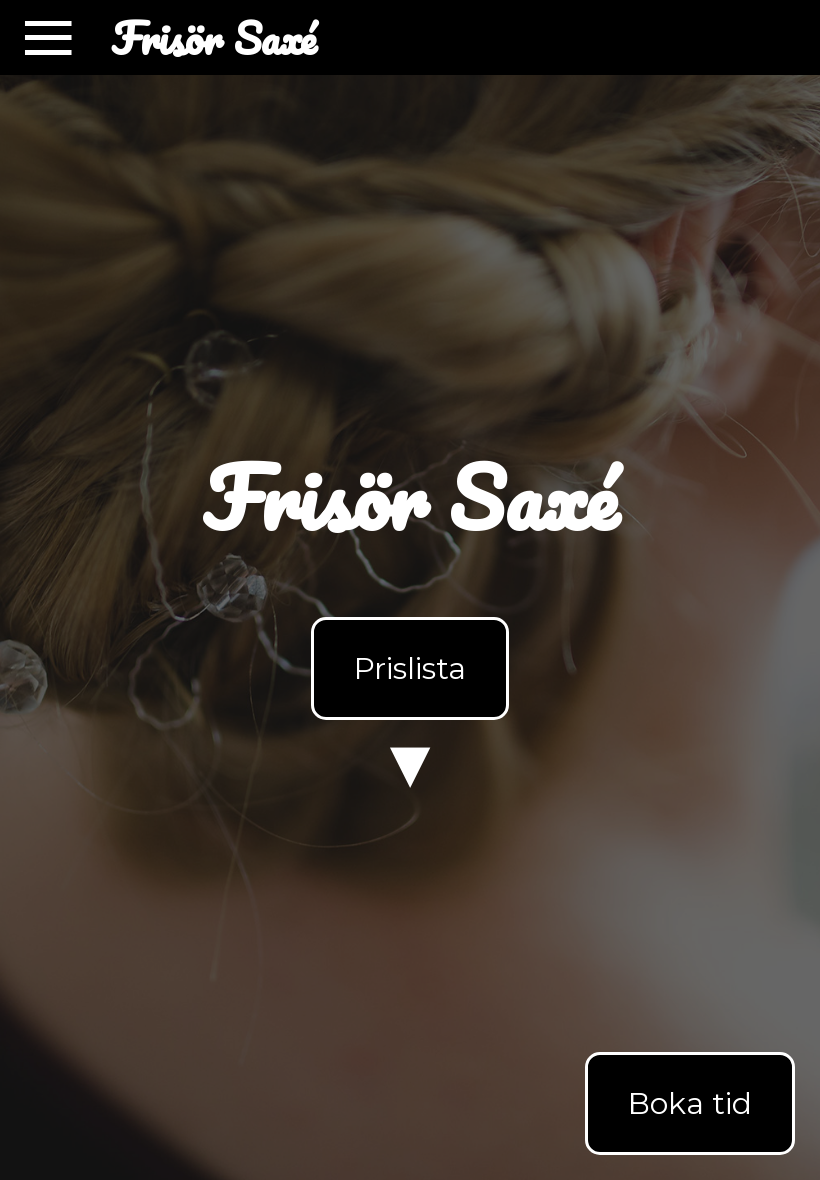

Page loaded in portrait mode 820x1180
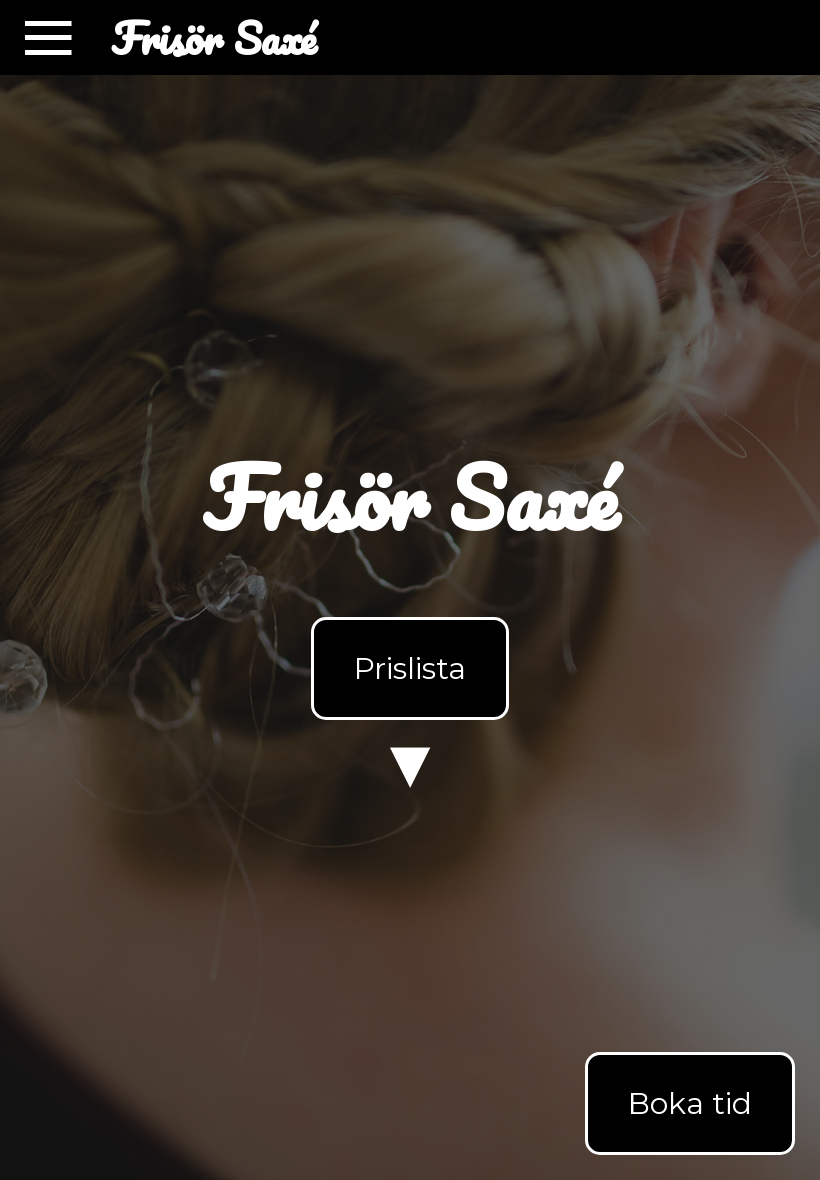

Set viewport to landscape orientation 1180x820
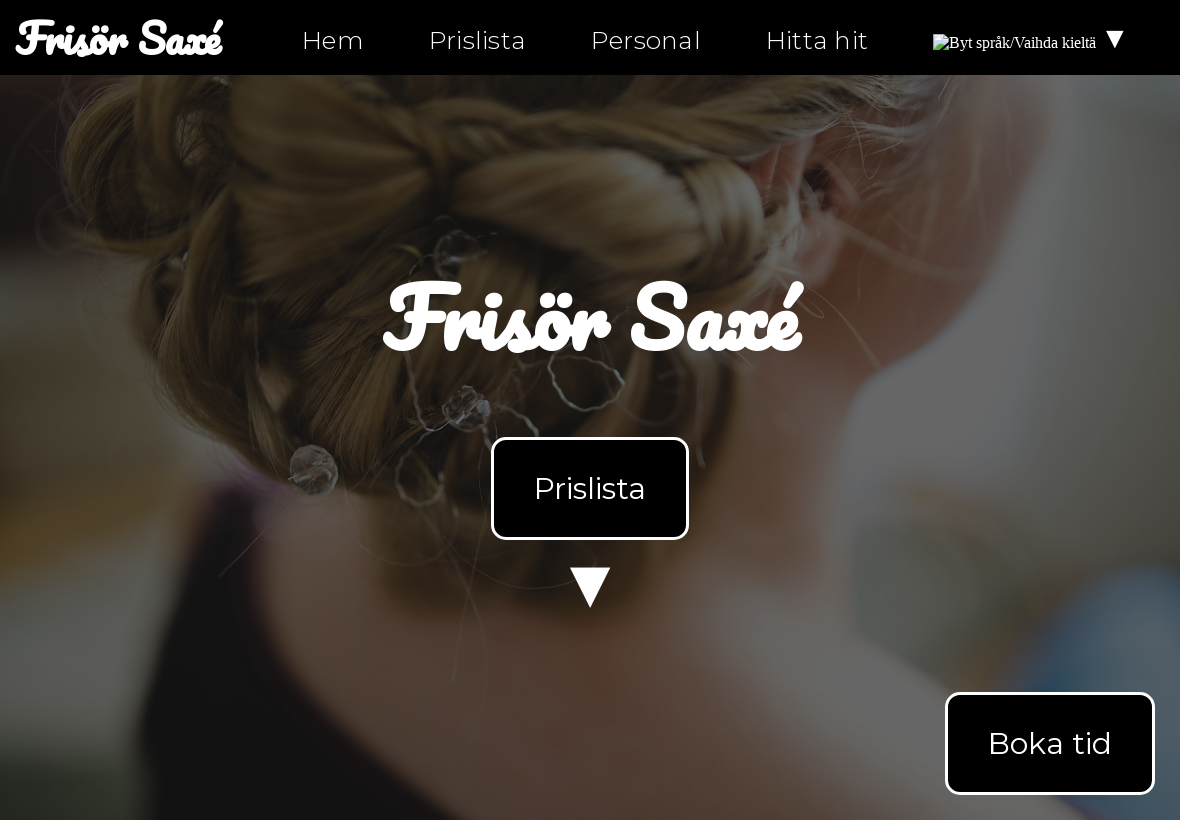

Page loaded in landscape mode 1180x820
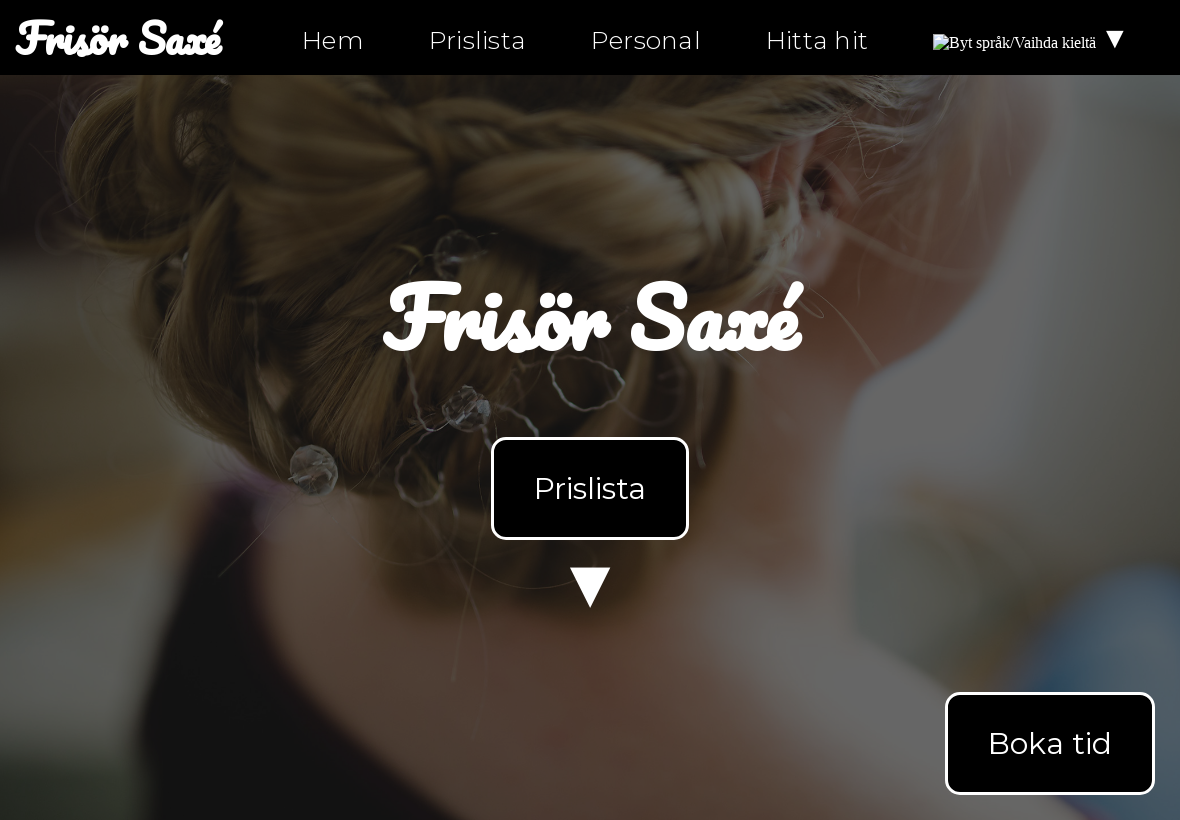

Set viewport to portrait orientation 390x844
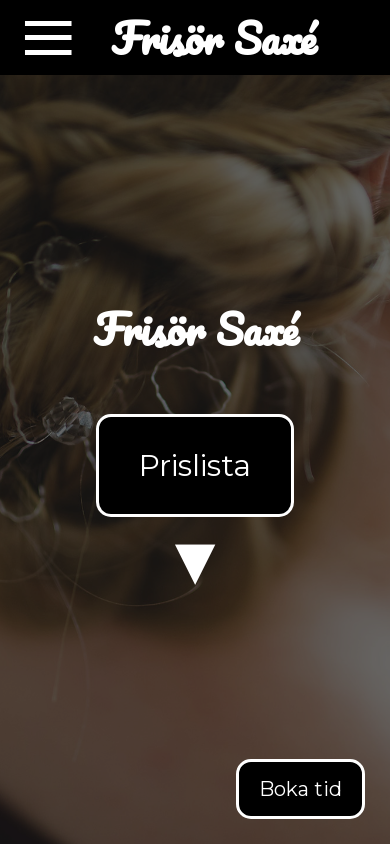

Page loaded in portrait mode 390x844
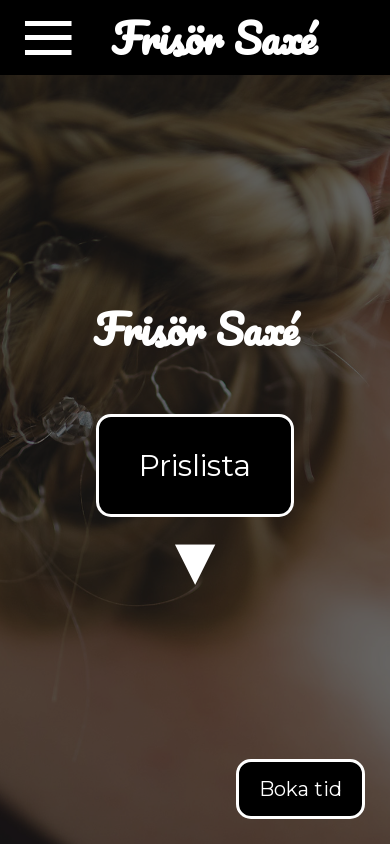

Set viewport to landscape orientation 844x390
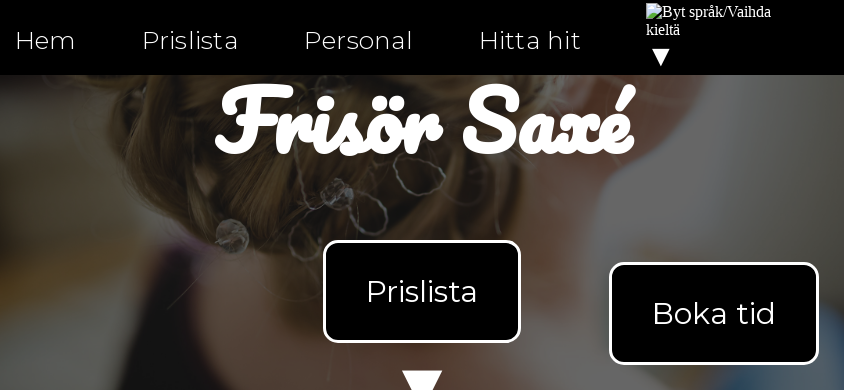

Page loaded in landscape mode 844x390
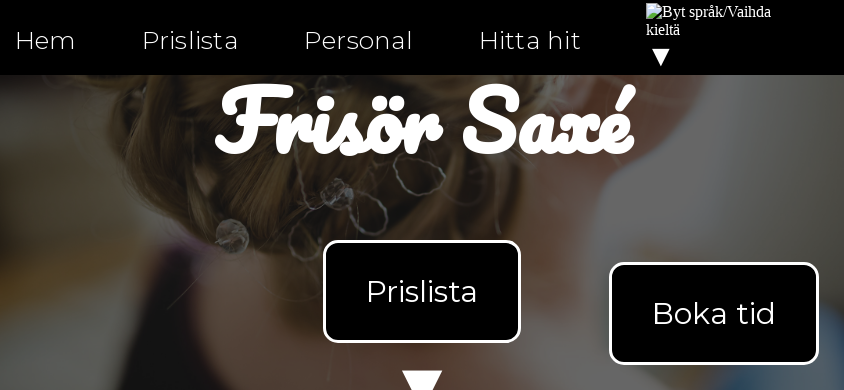

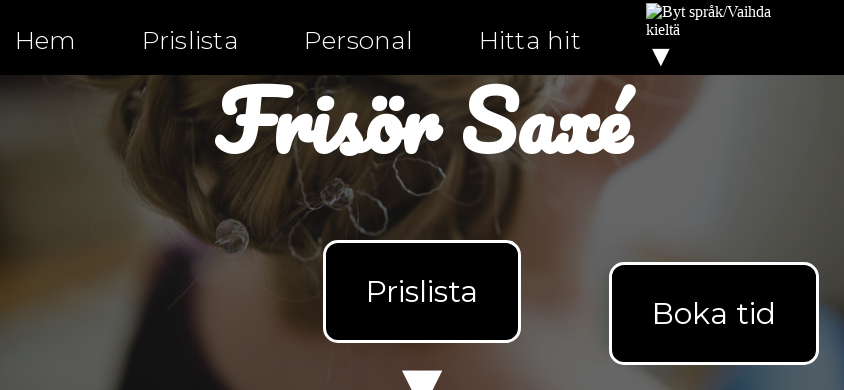